Tests infinite scroll functionality by navigating to the infinite scroll page and continuously scrolling down until 13 paragraphs have loaded dynamically.

Starting URL: https://the-internet.herokuapp.com/

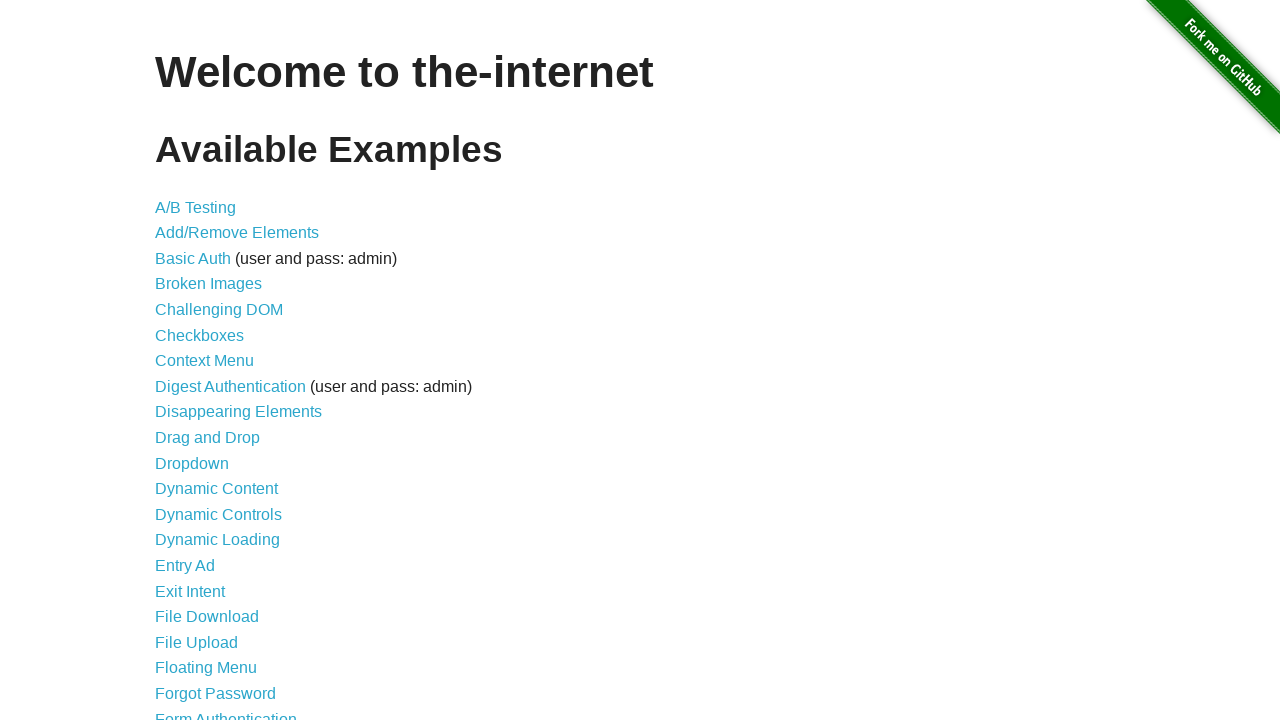

Clicked on 'Infinite Scroll' link at (201, 360) on text=Infinite Scroll
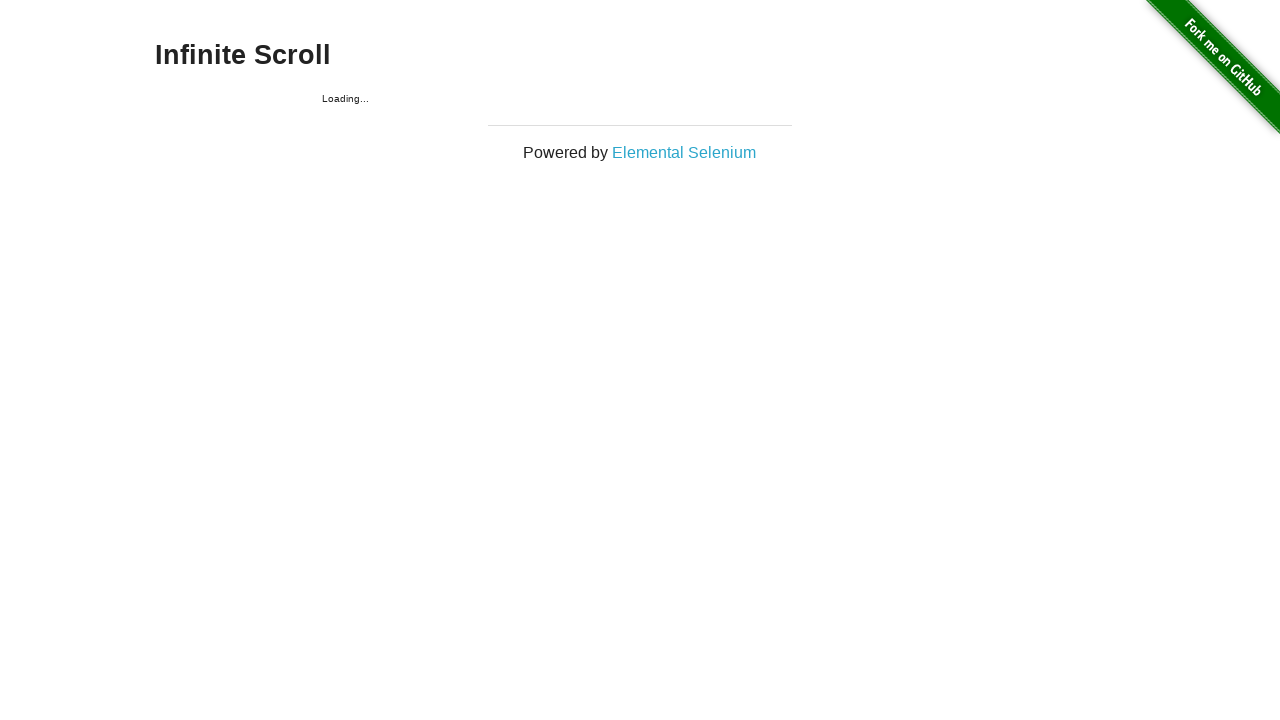

Waited 2 seconds for page to load
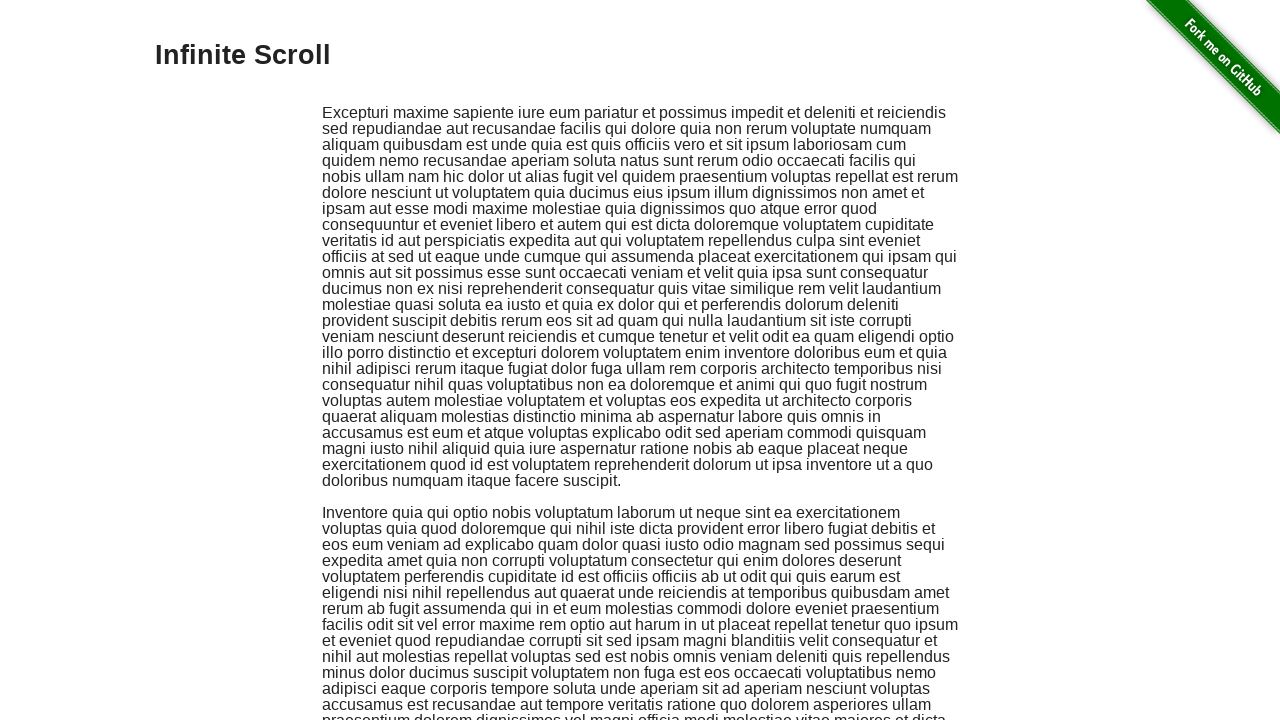

Counted 2 paragraphs loaded so far
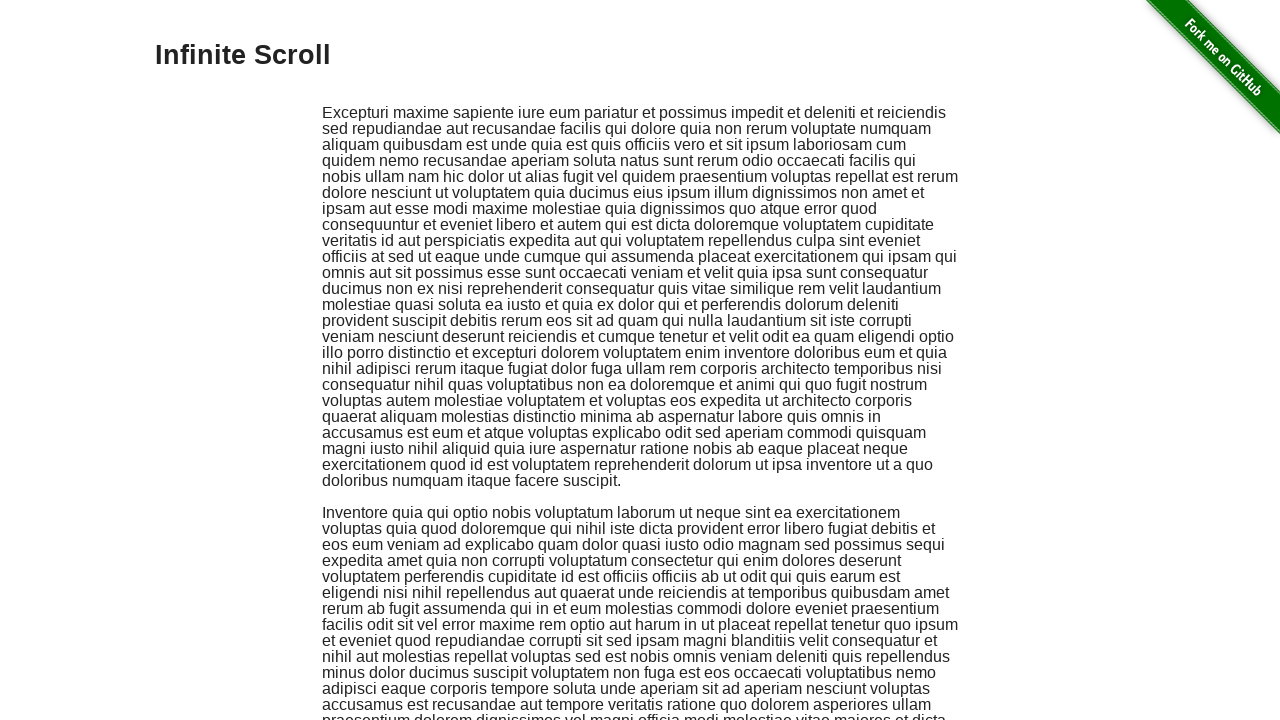

Scrolled to bottom of page
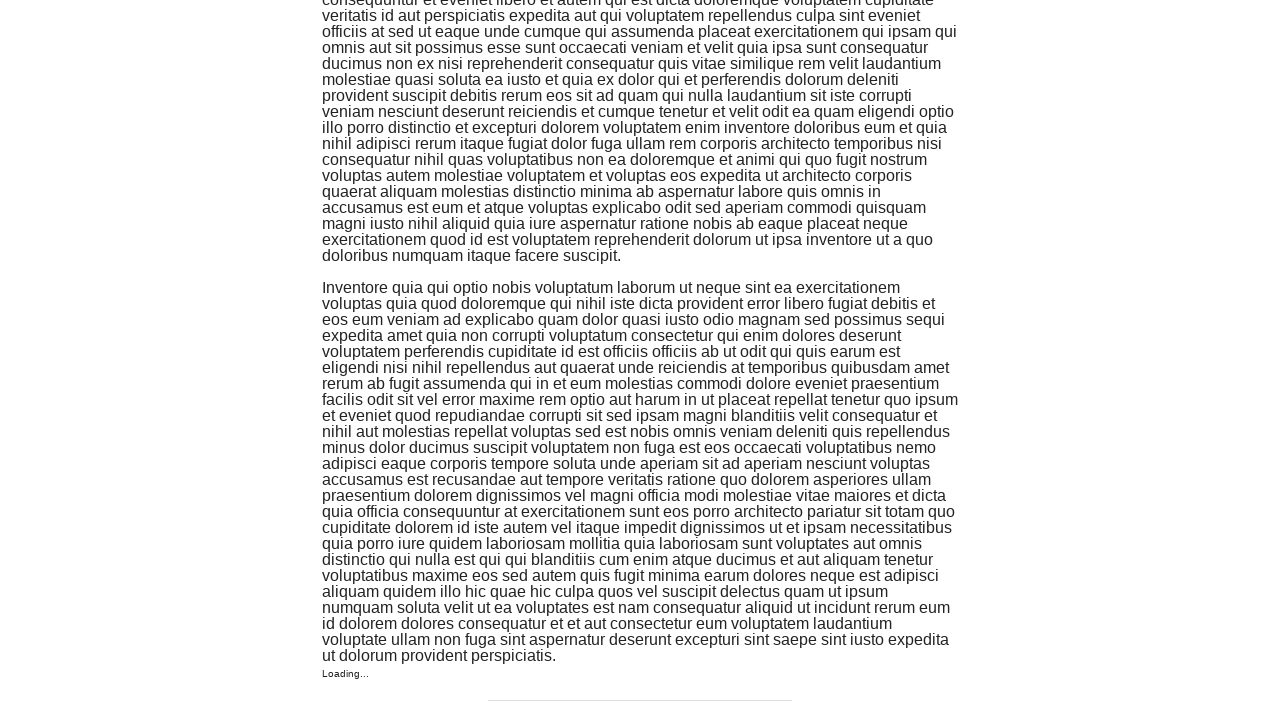

Waited 500ms for new content to load
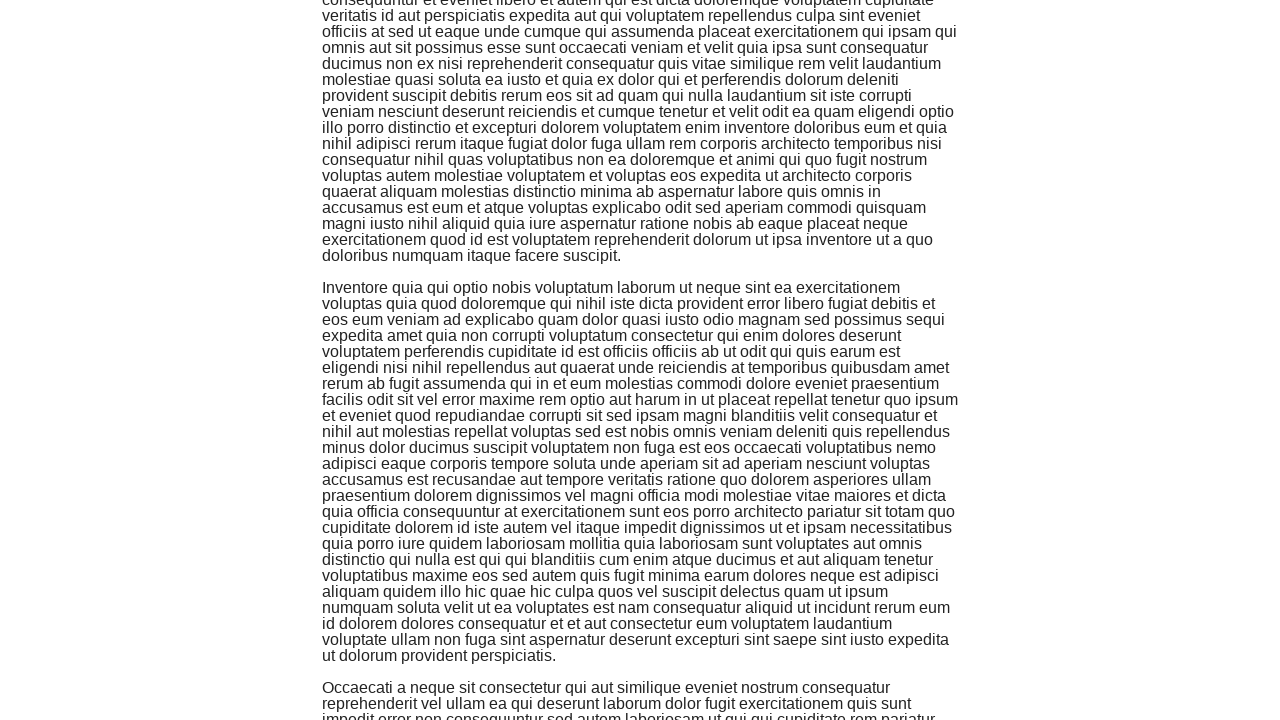

Counted 3 paragraphs loaded so far
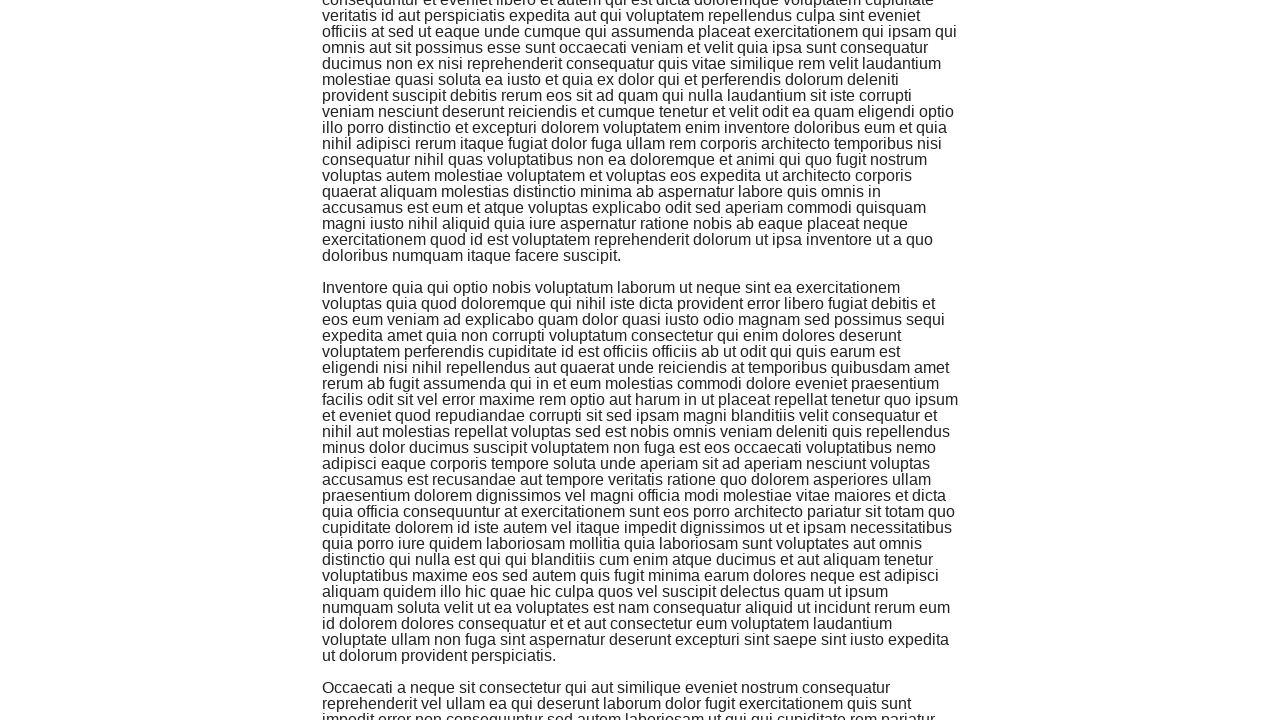

Scrolled to bottom of page
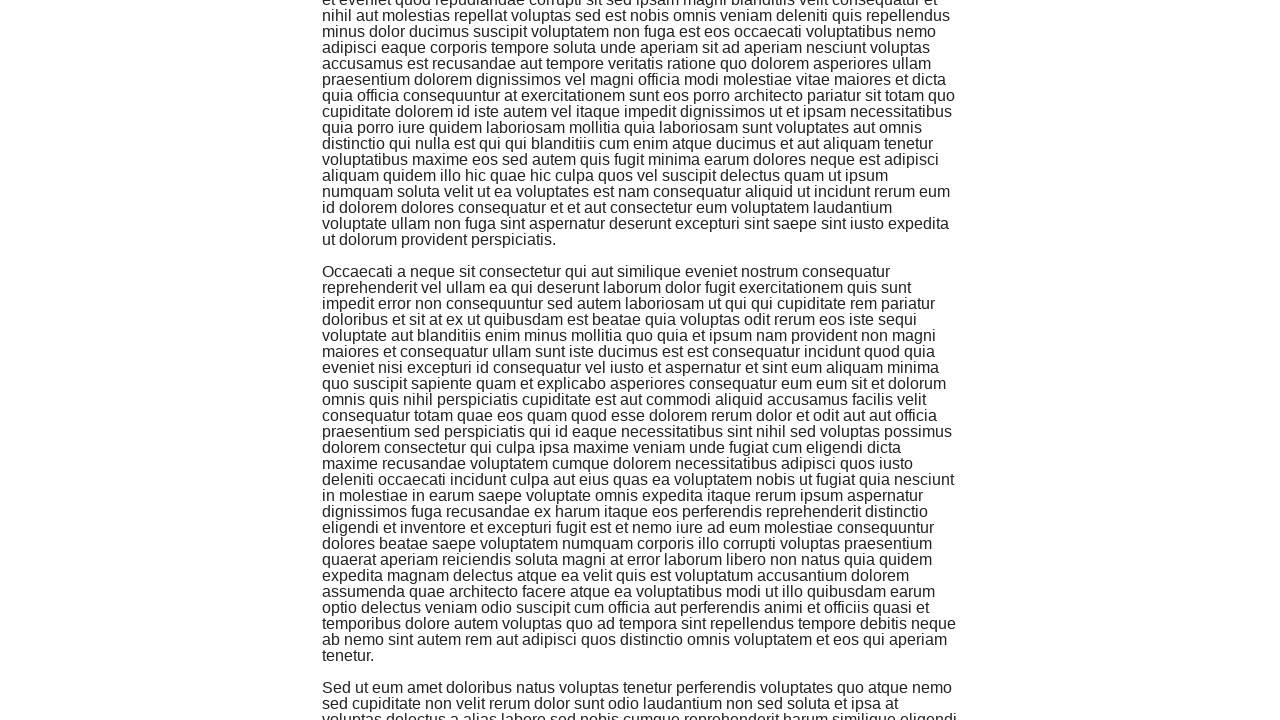

Waited 500ms for new content to load
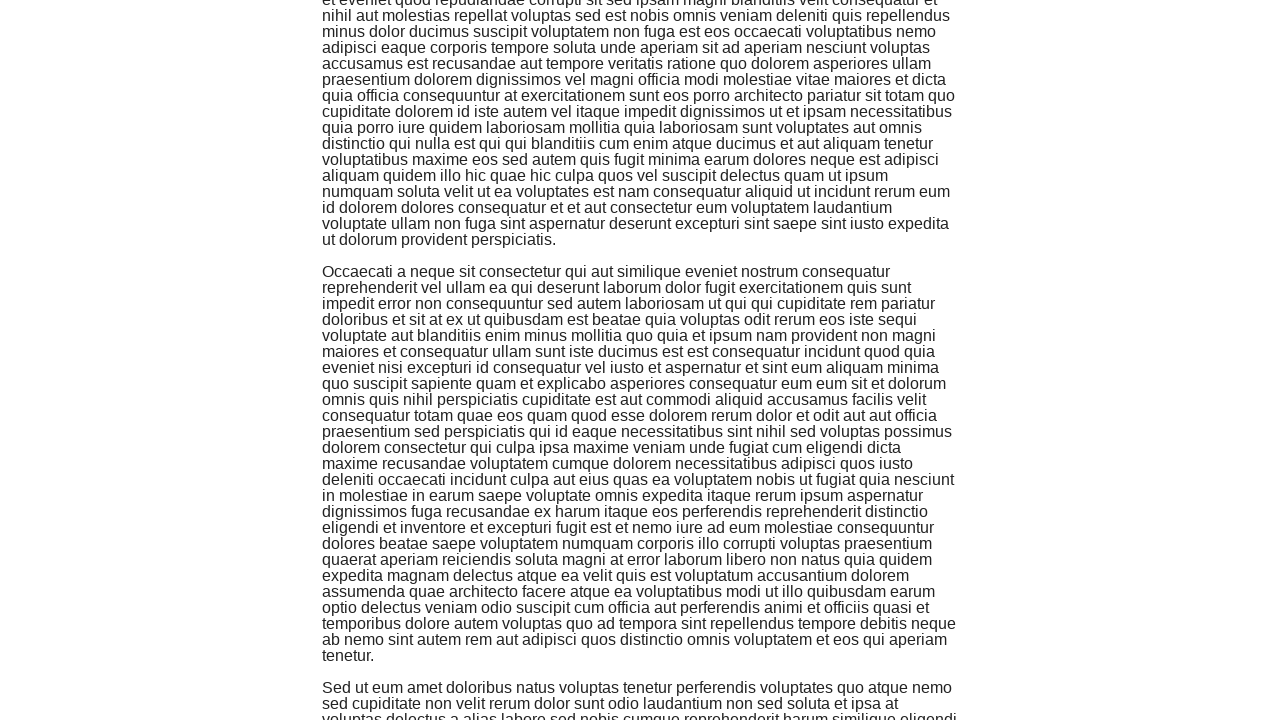

Counted 4 paragraphs loaded so far
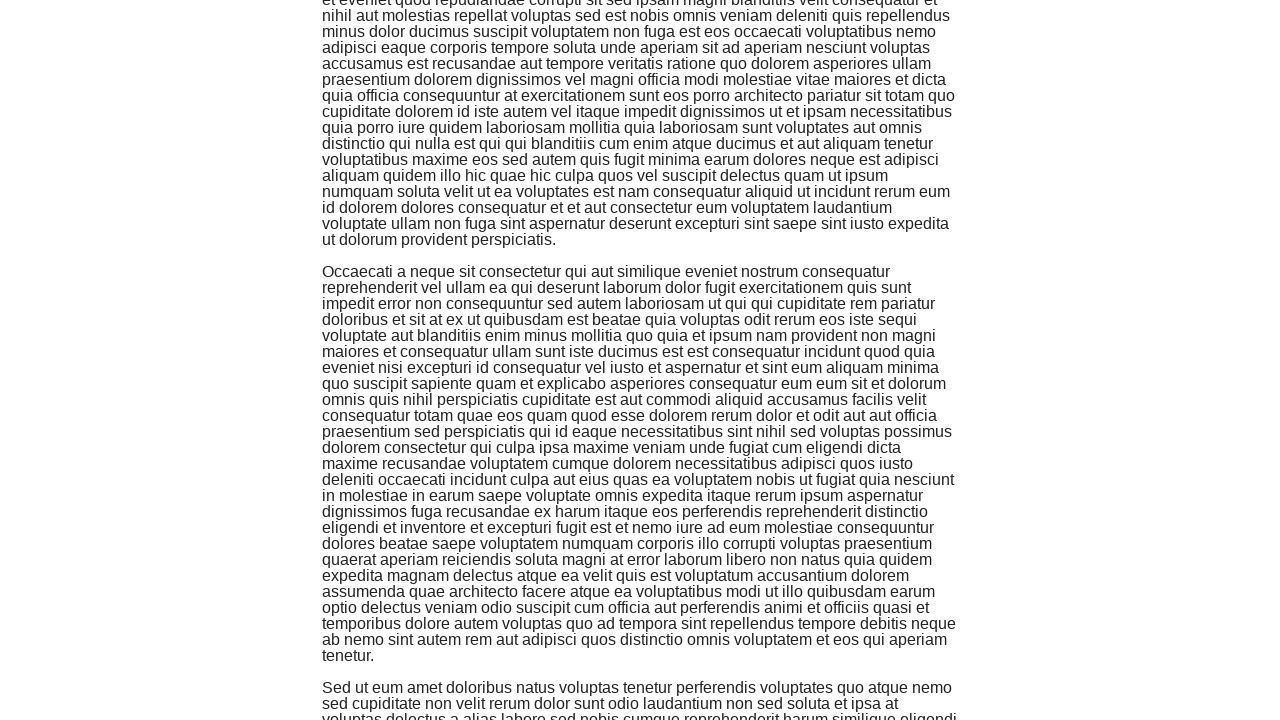

Scrolled to bottom of page
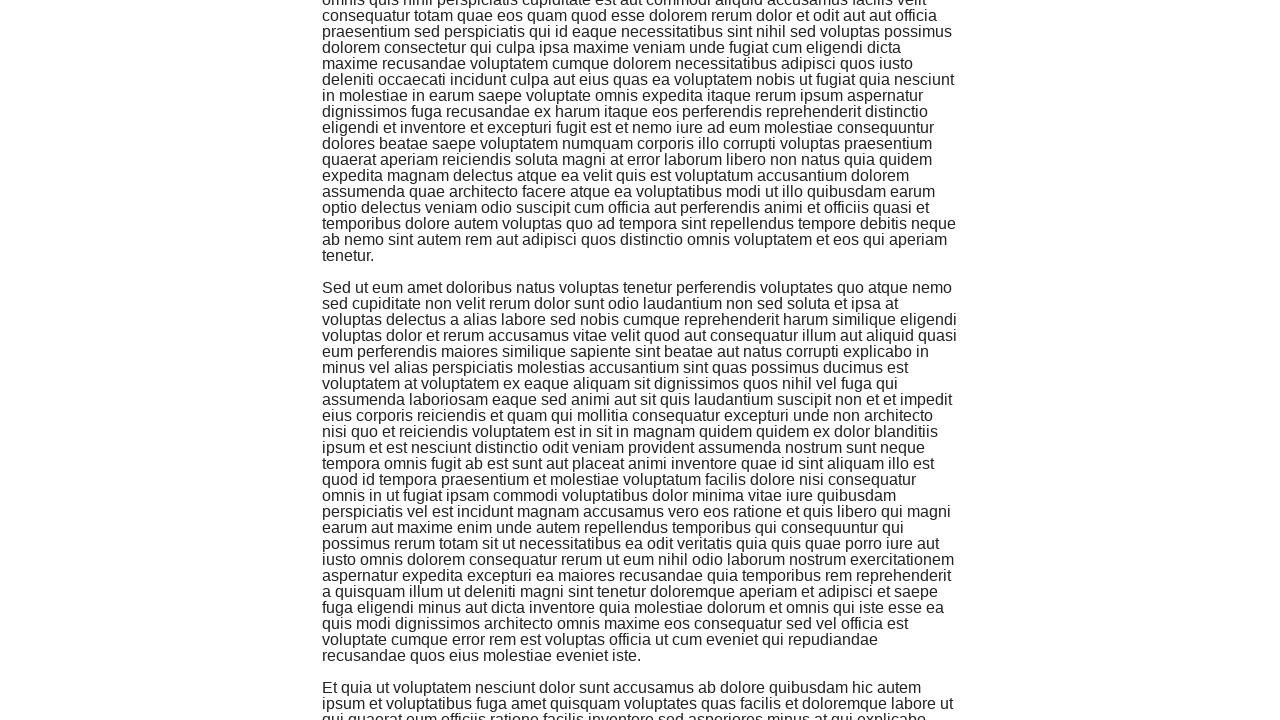

Waited 500ms for new content to load
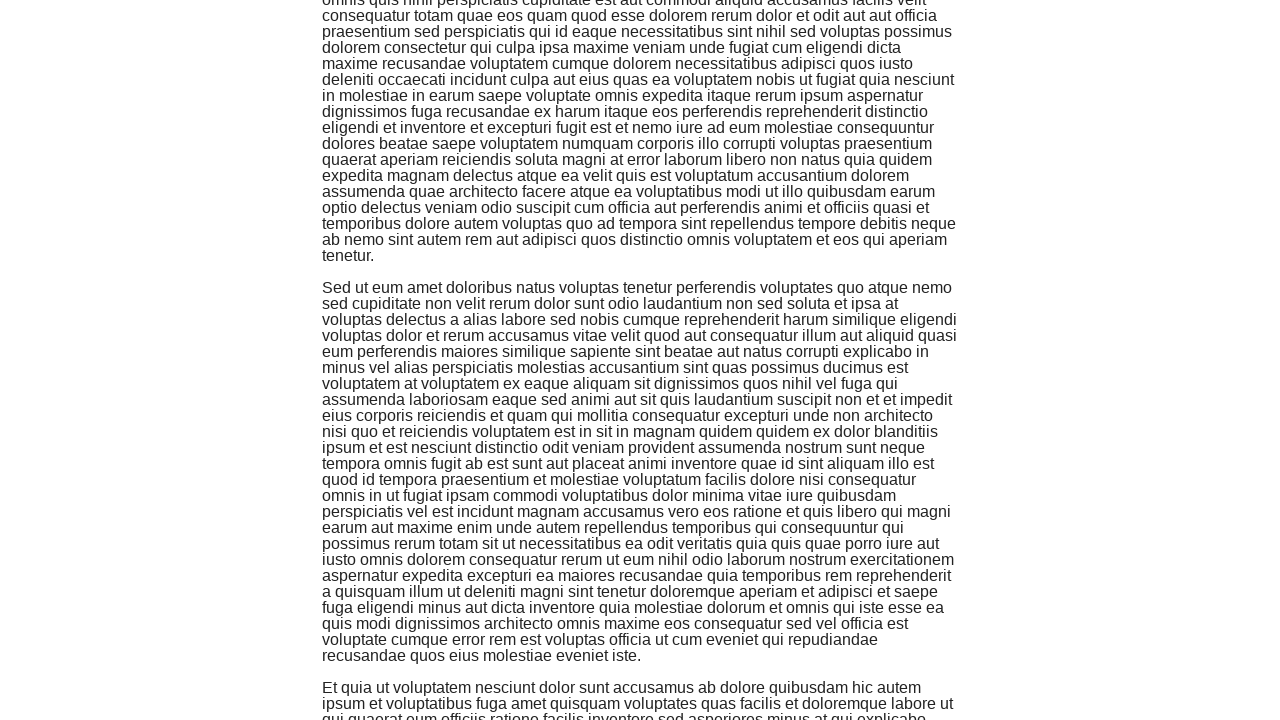

Counted 5 paragraphs loaded so far
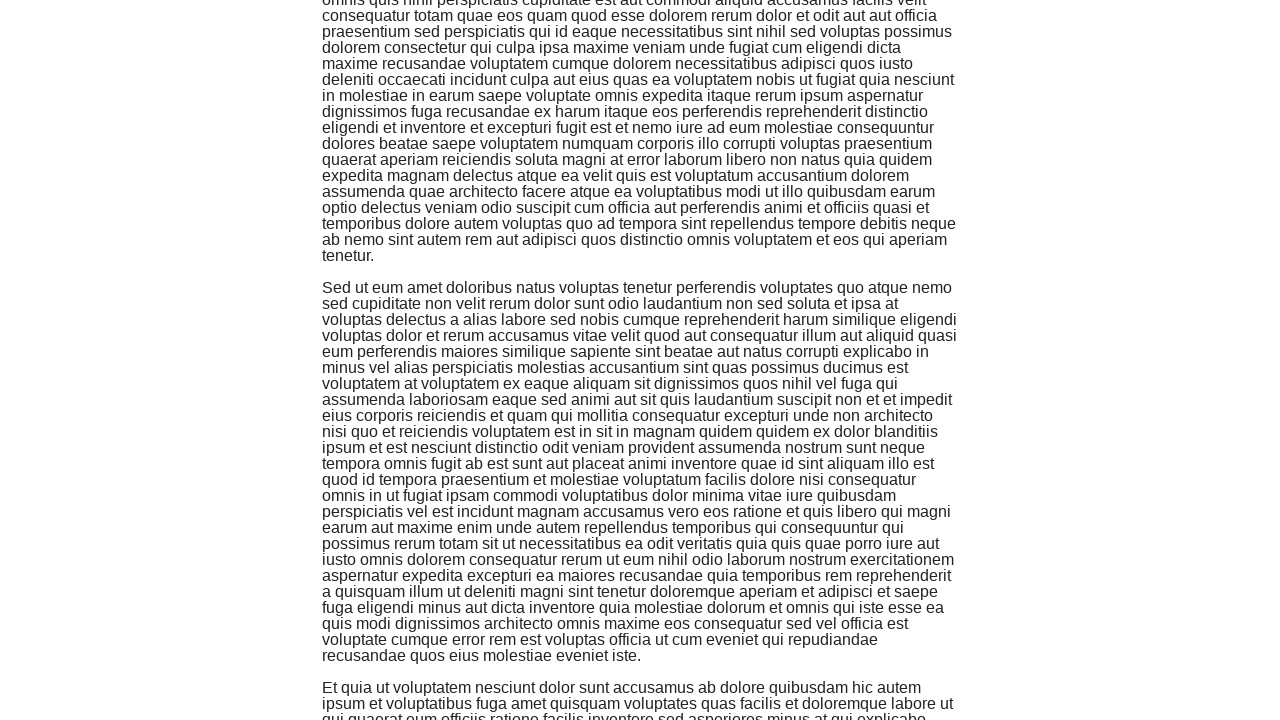

Scrolled to bottom of page
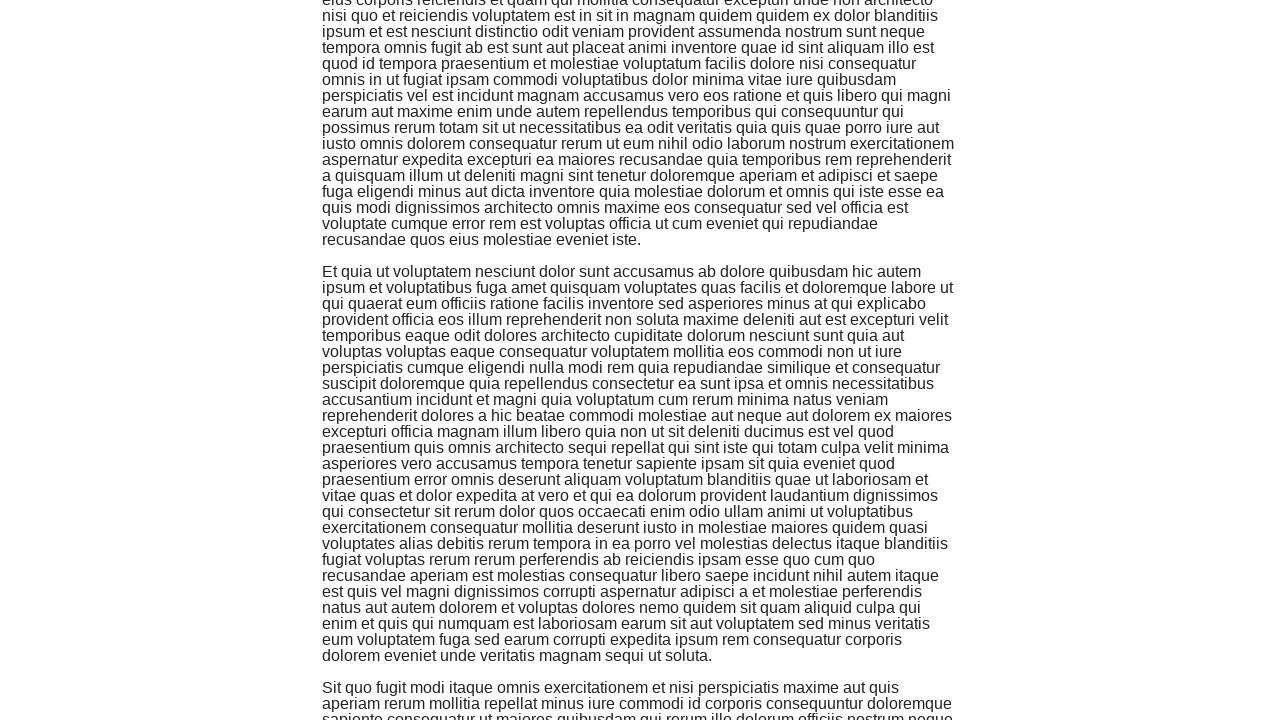

Waited 500ms for new content to load
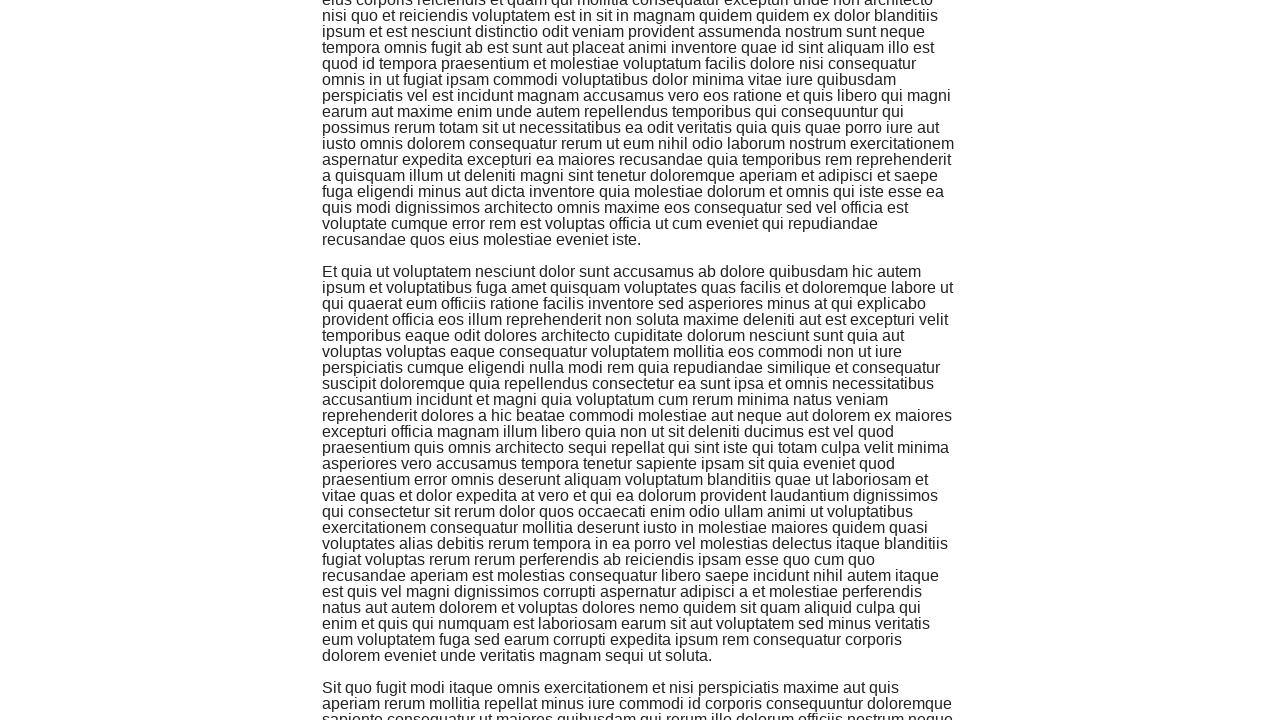

Counted 6 paragraphs loaded so far
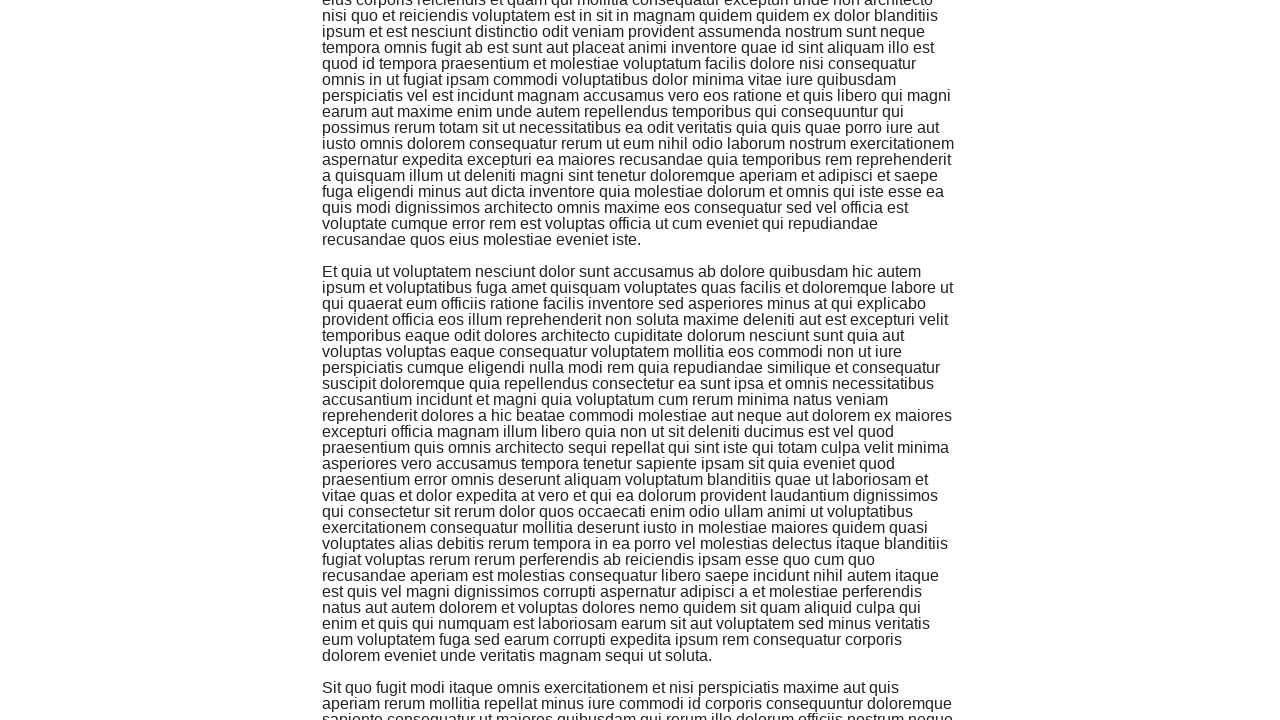

Scrolled to bottom of page
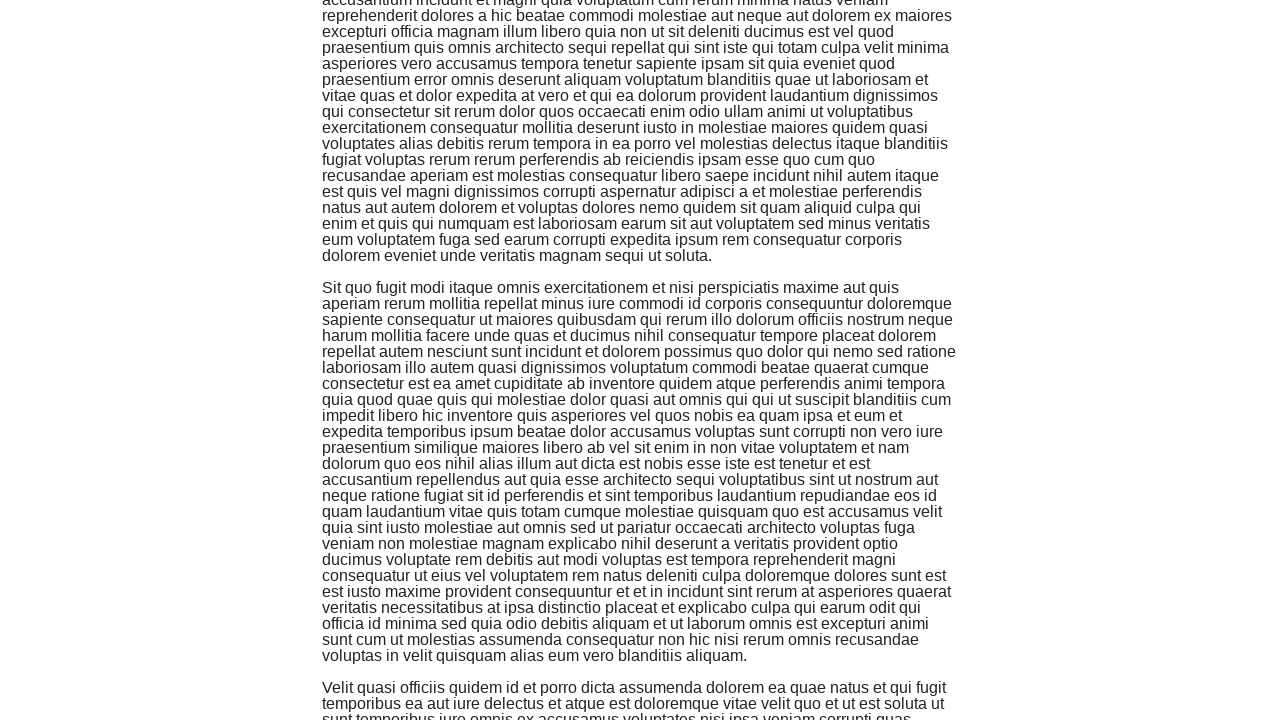

Waited 500ms for new content to load
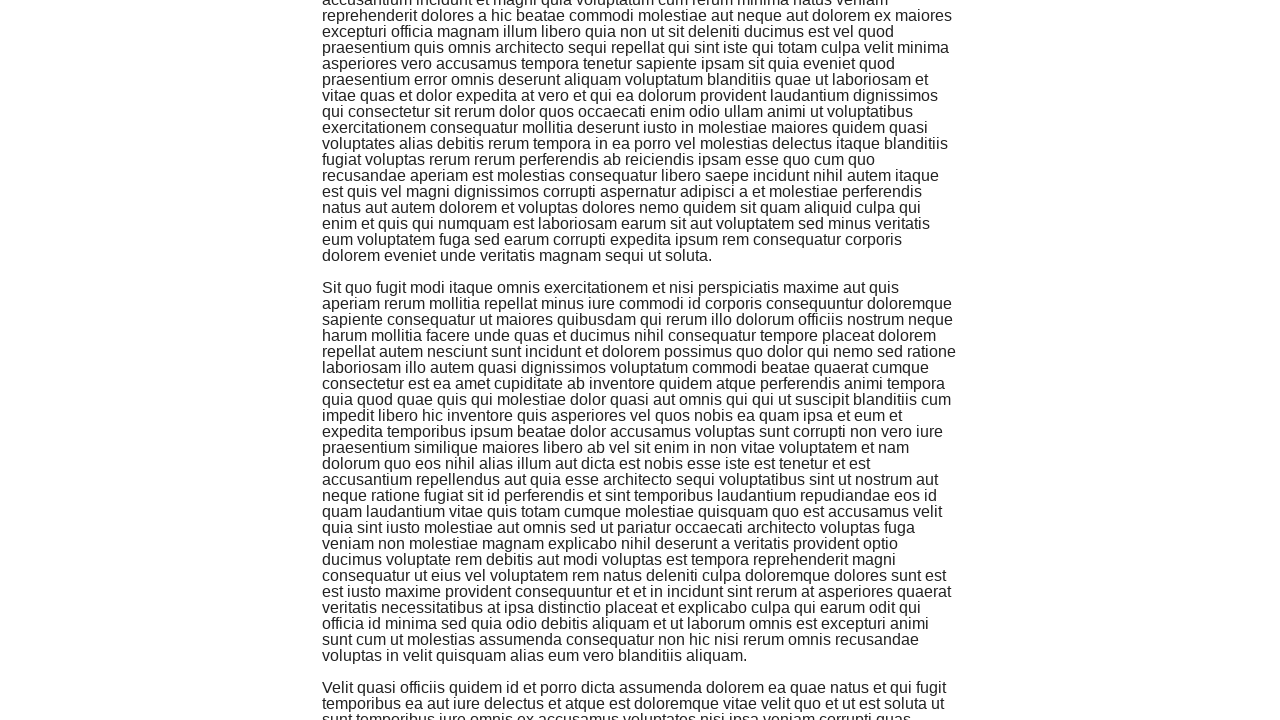

Counted 7 paragraphs loaded so far
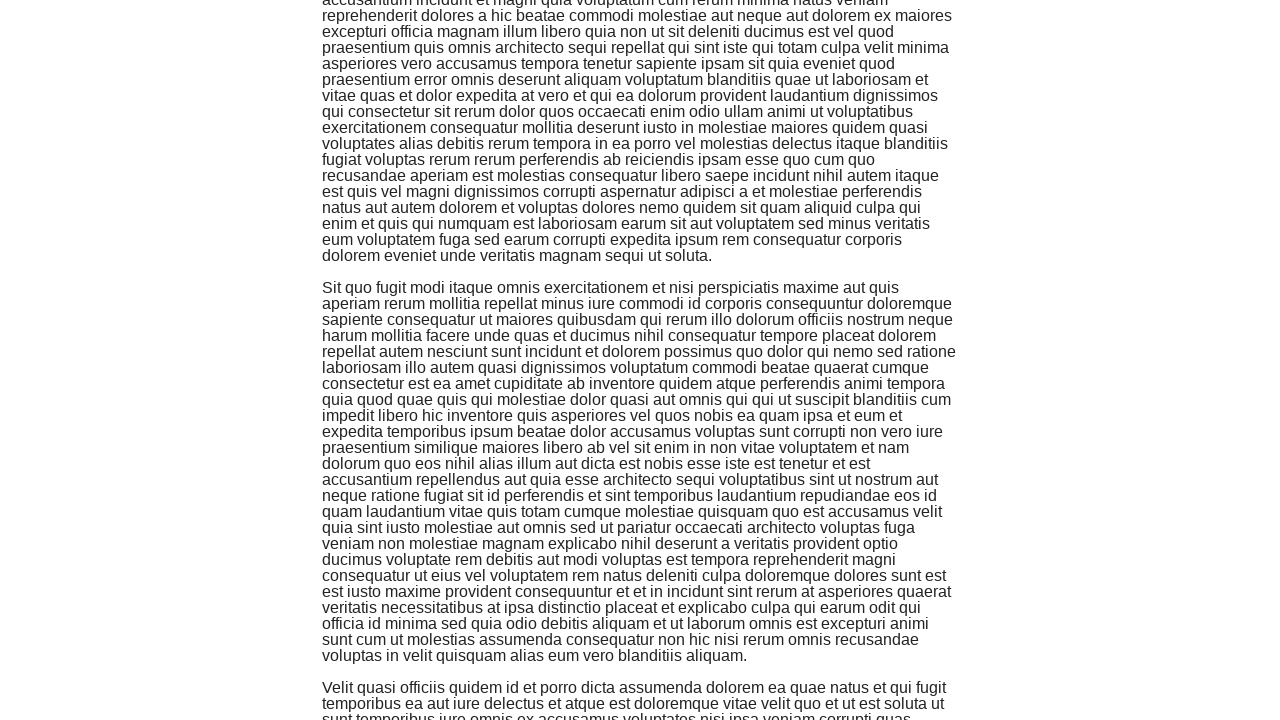

Scrolled to bottom of page
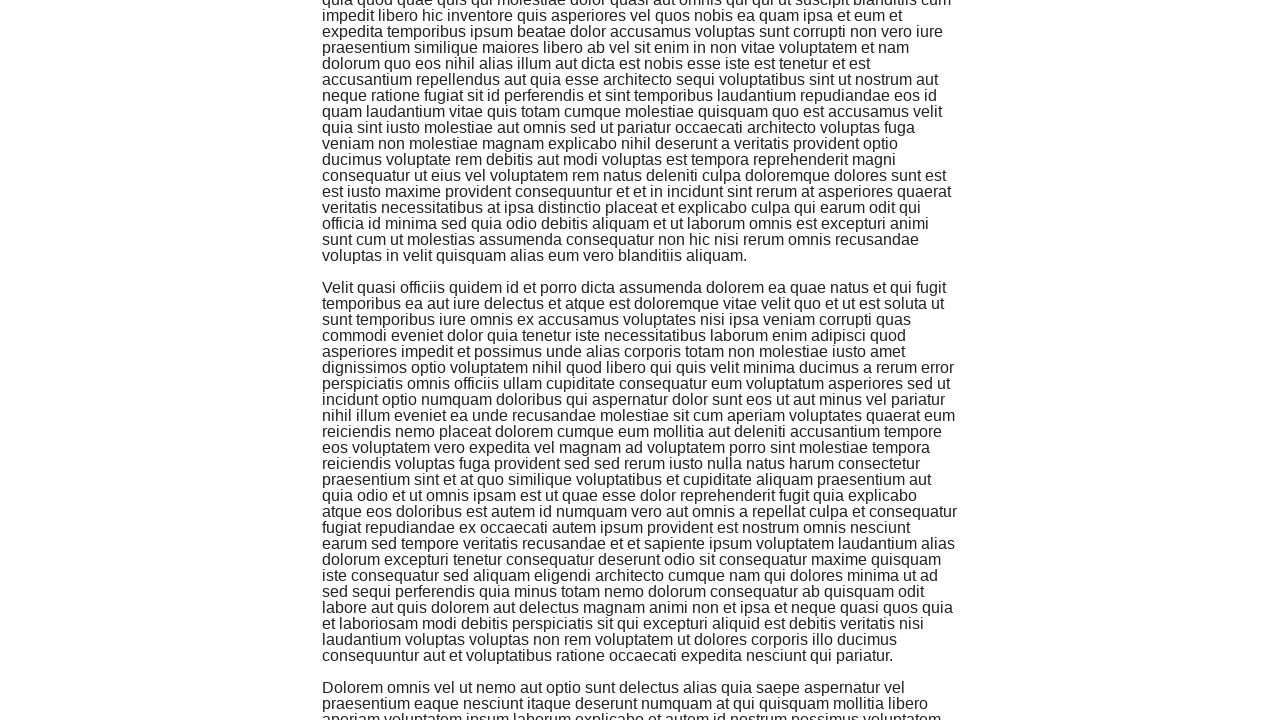

Waited 500ms for new content to load
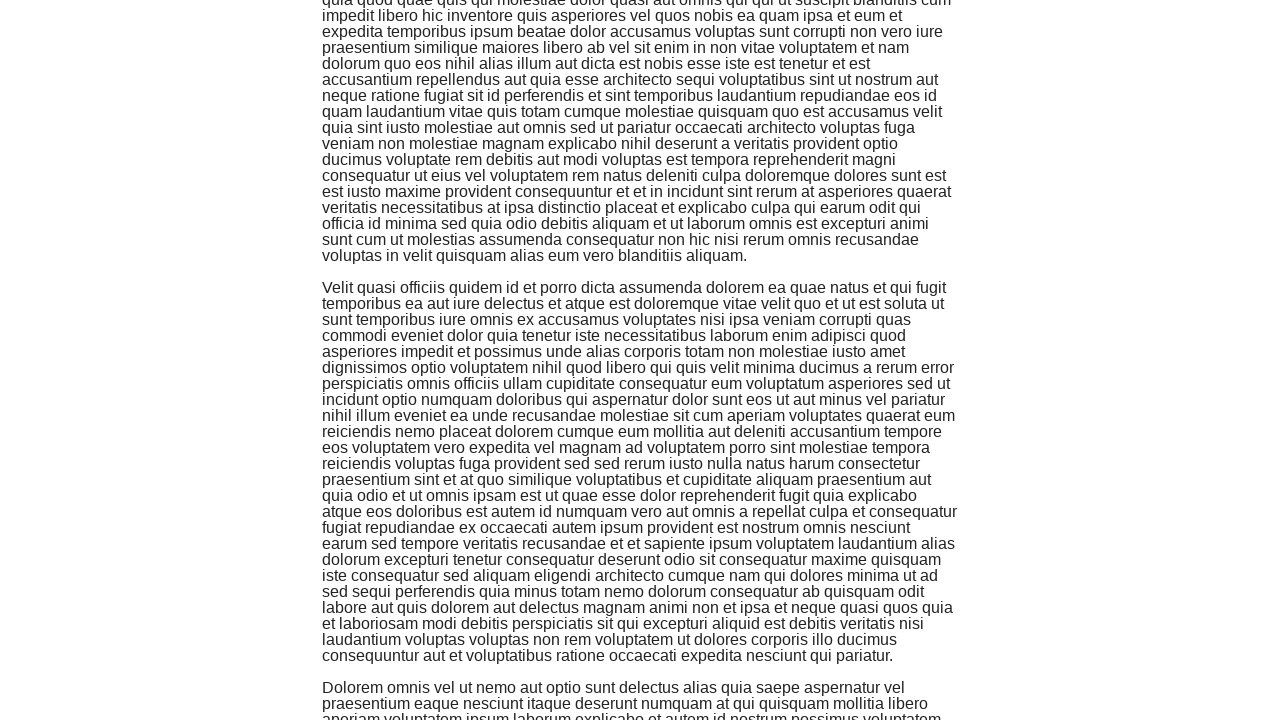

Counted 8 paragraphs loaded so far
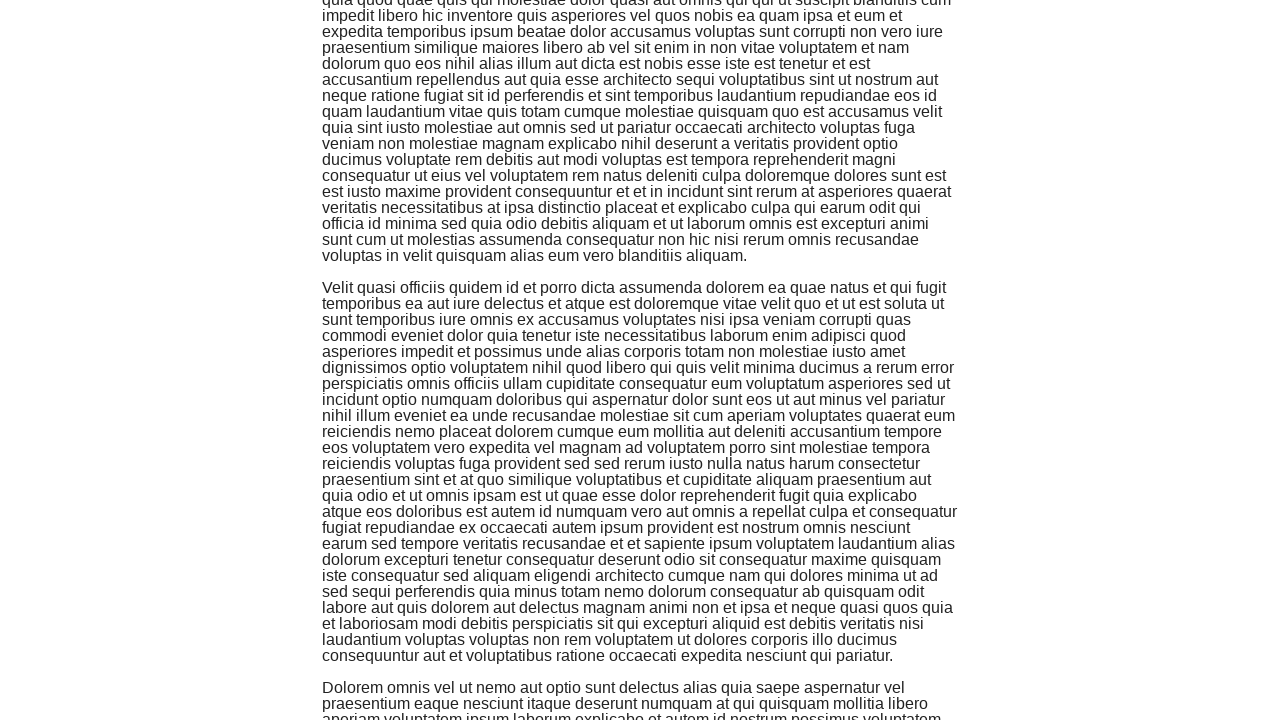

Scrolled to bottom of page
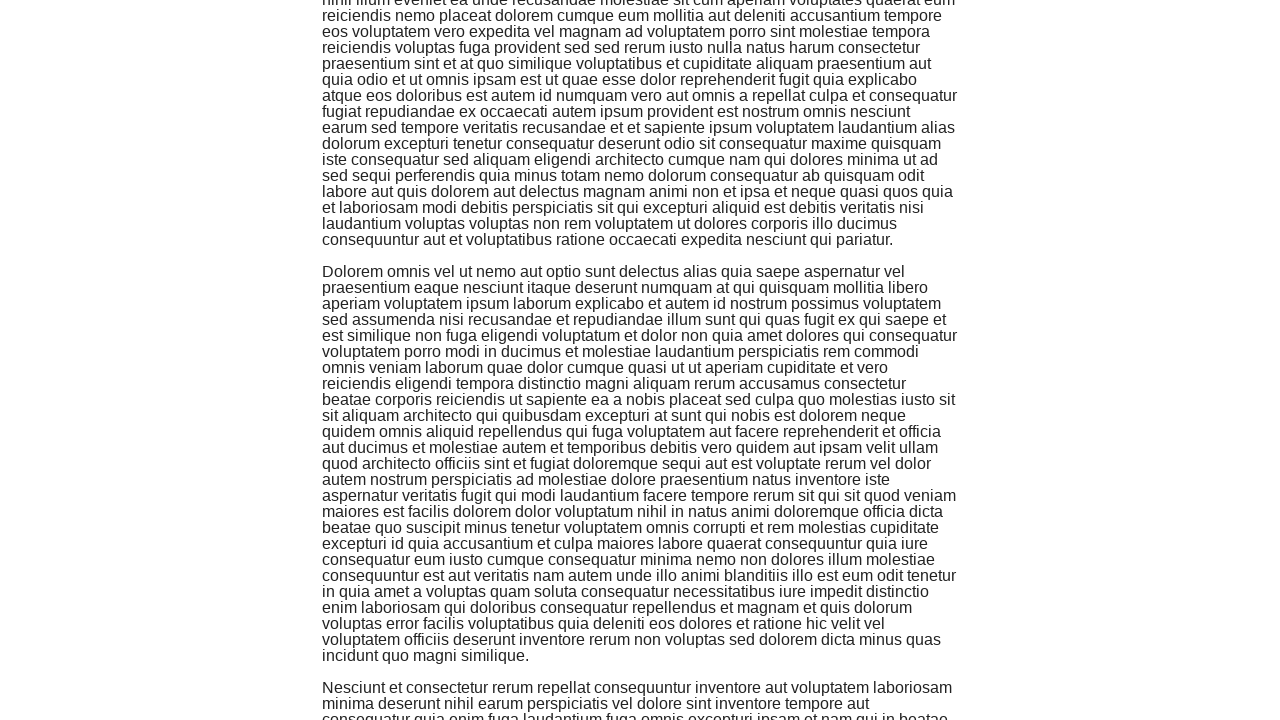

Waited 500ms for new content to load
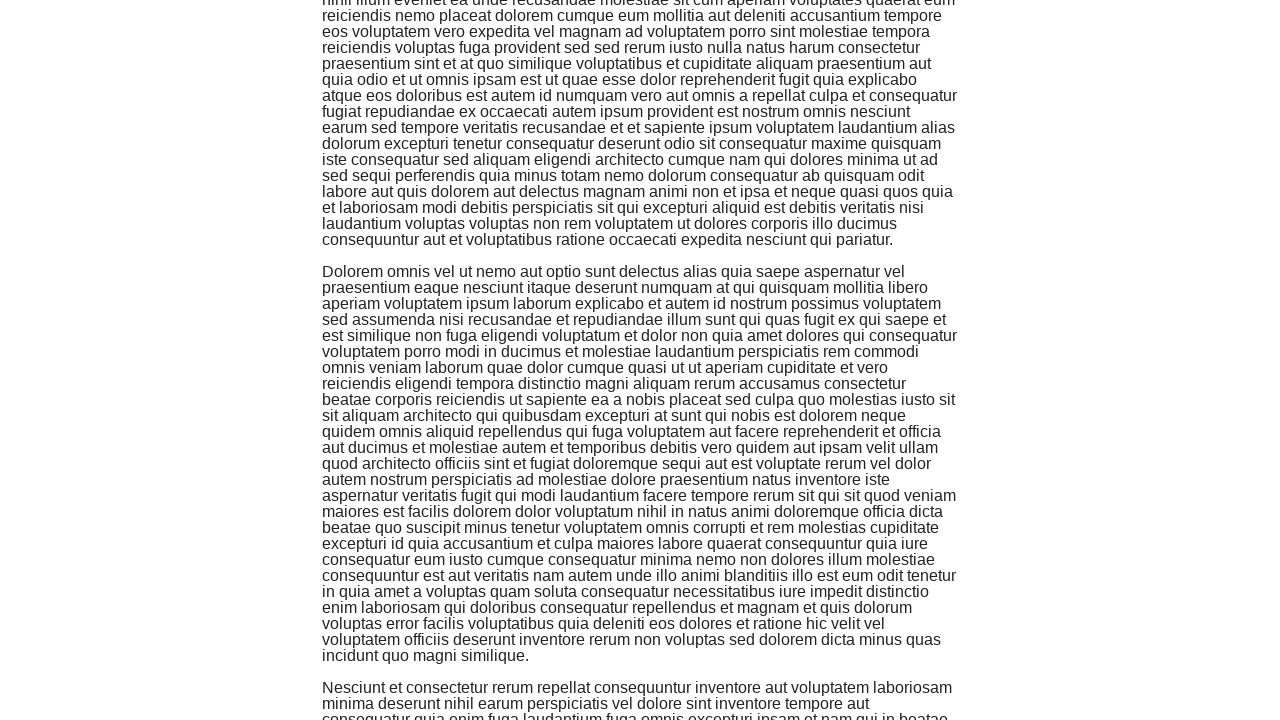

Counted 9 paragraphs loaded so far
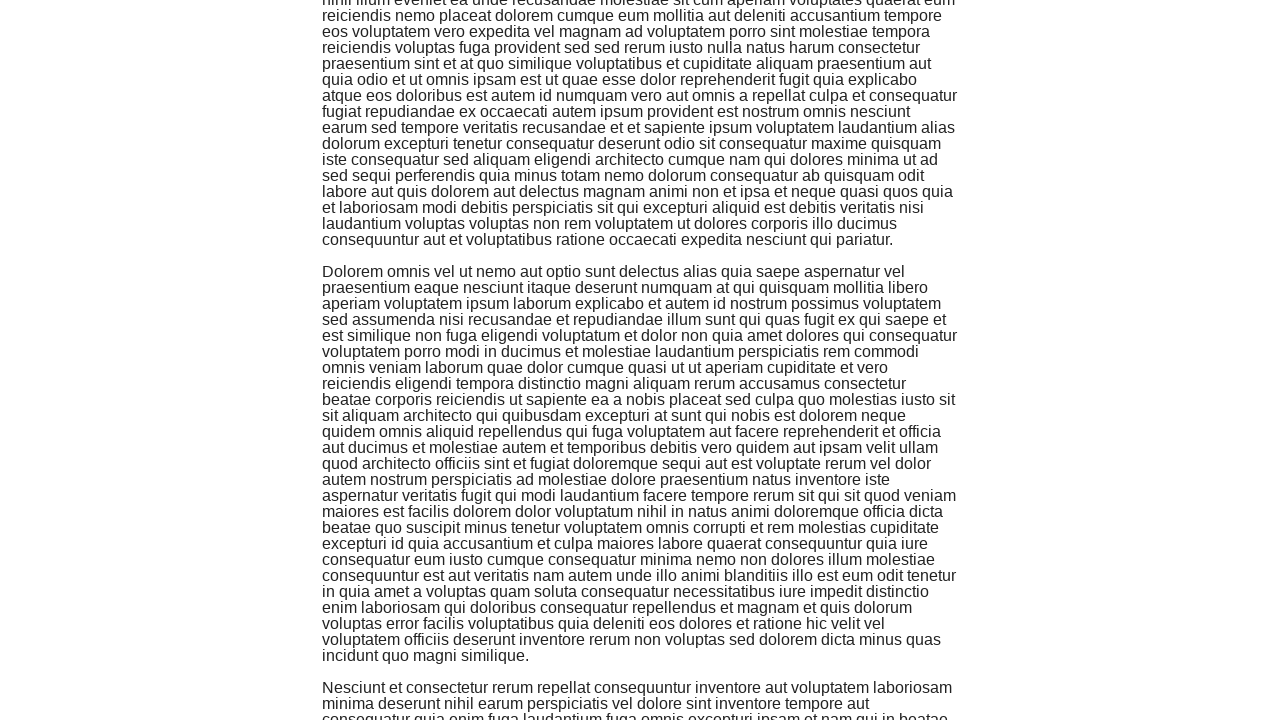

Scrolled to bottom of page
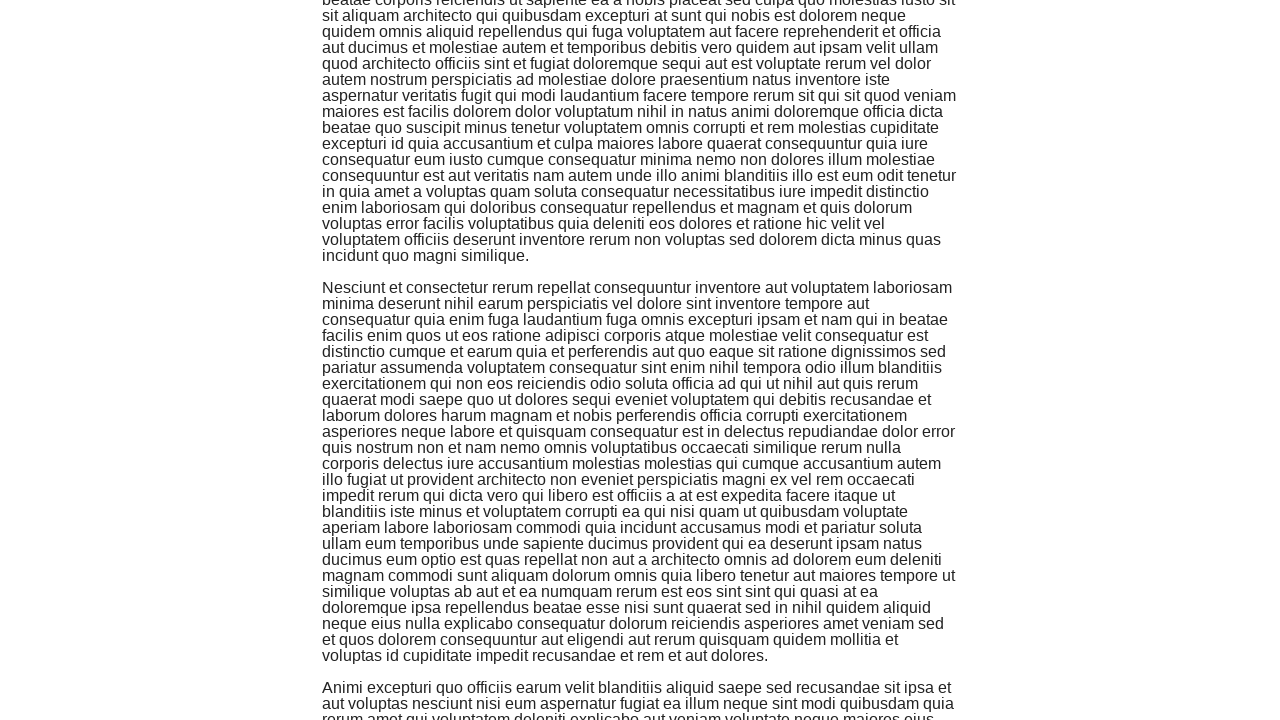

Waited 500ms for new content to load
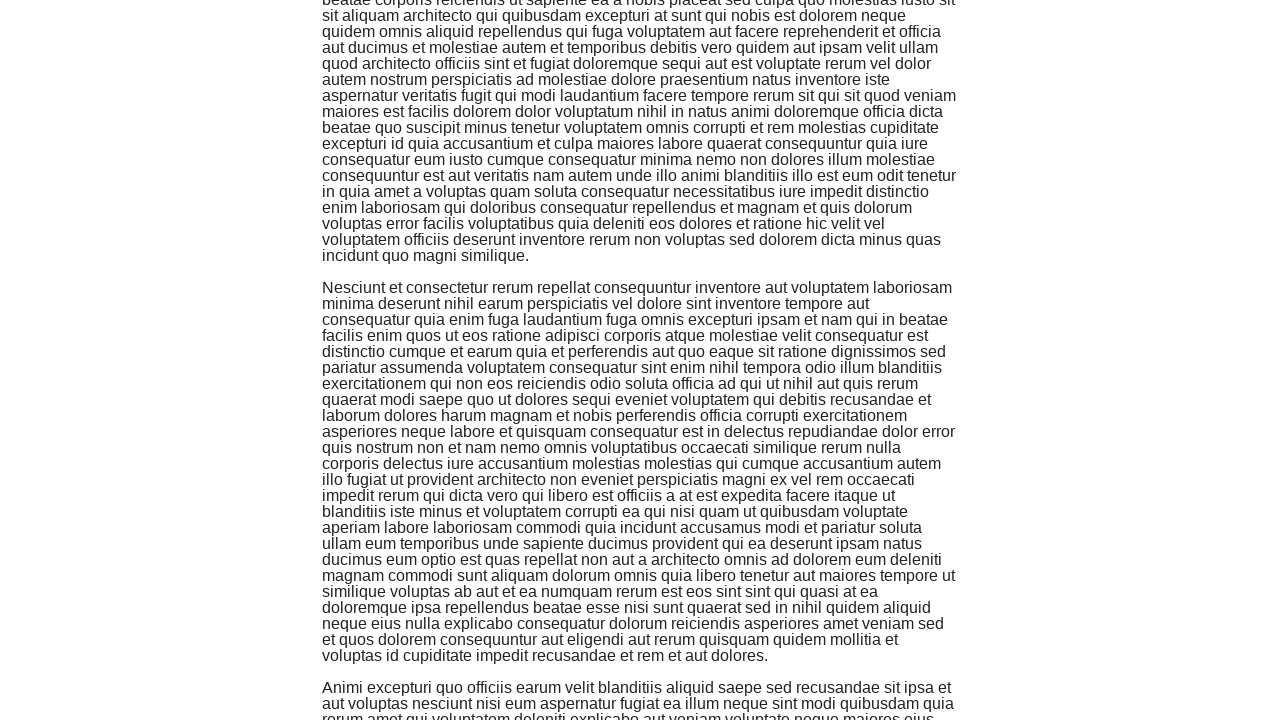

Counted 10 paragraphs loaded so far
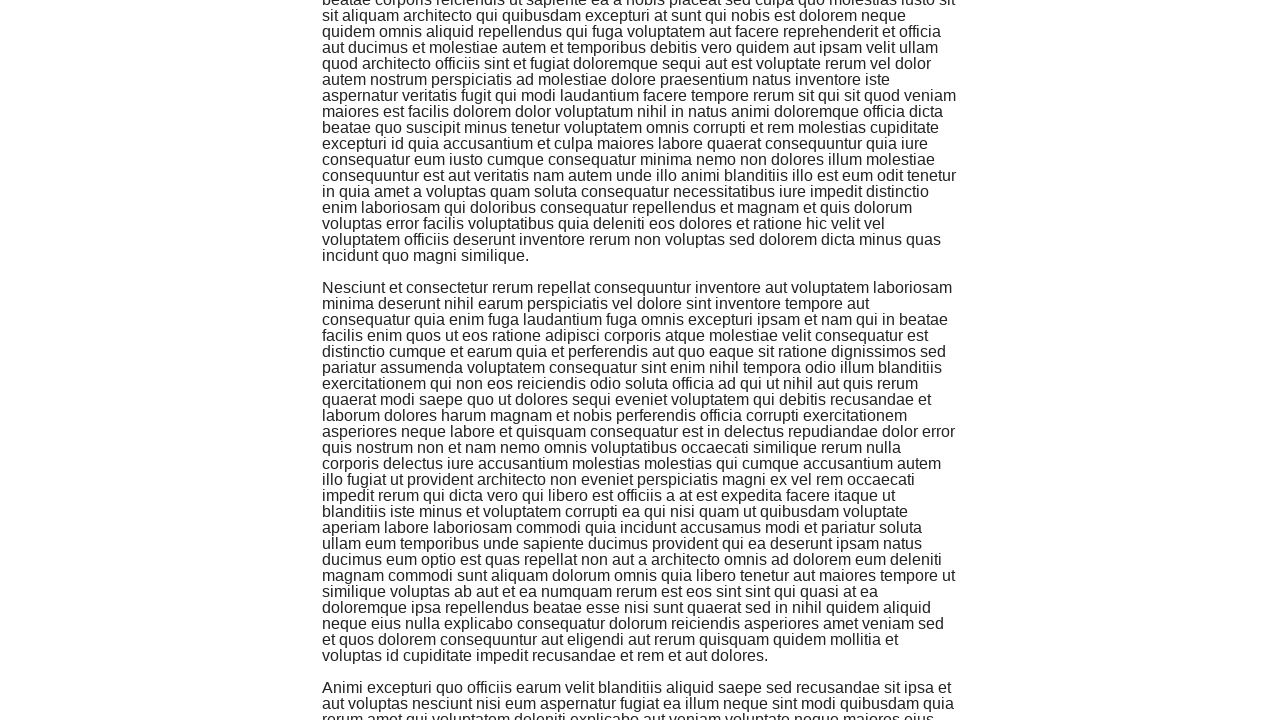

Scrolled to bottom of page
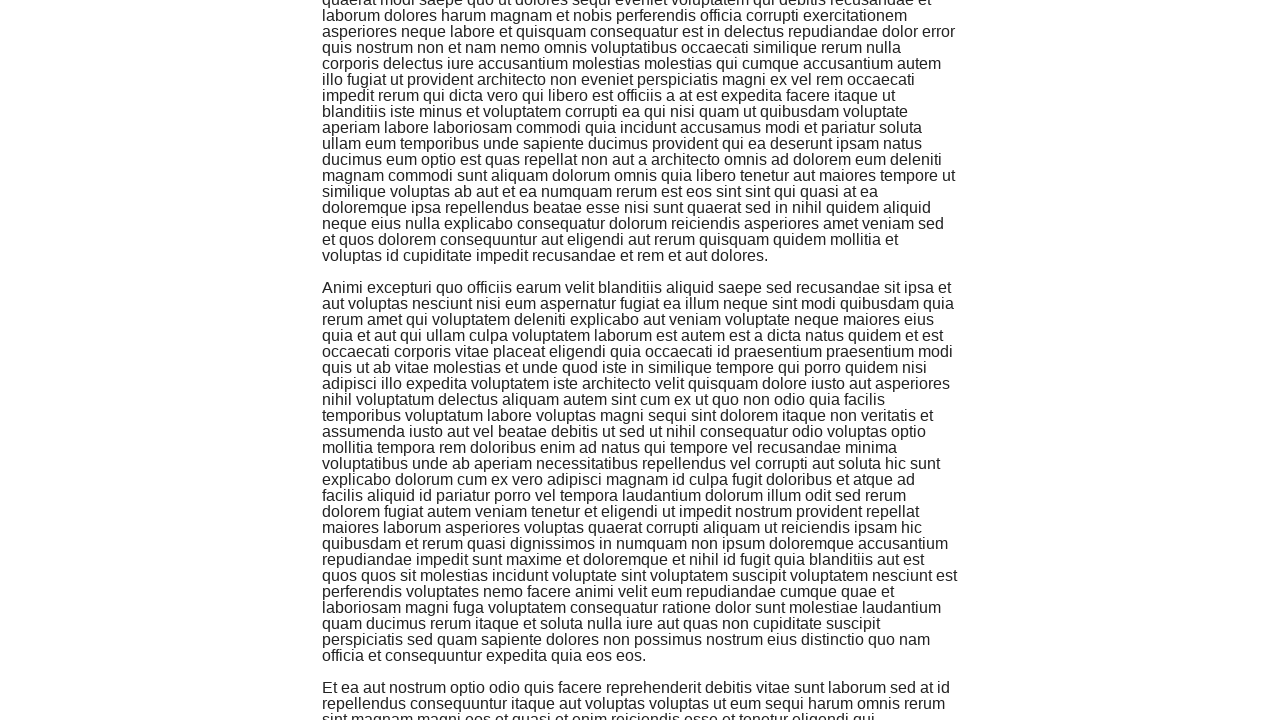

Waited 500ms for new content to load
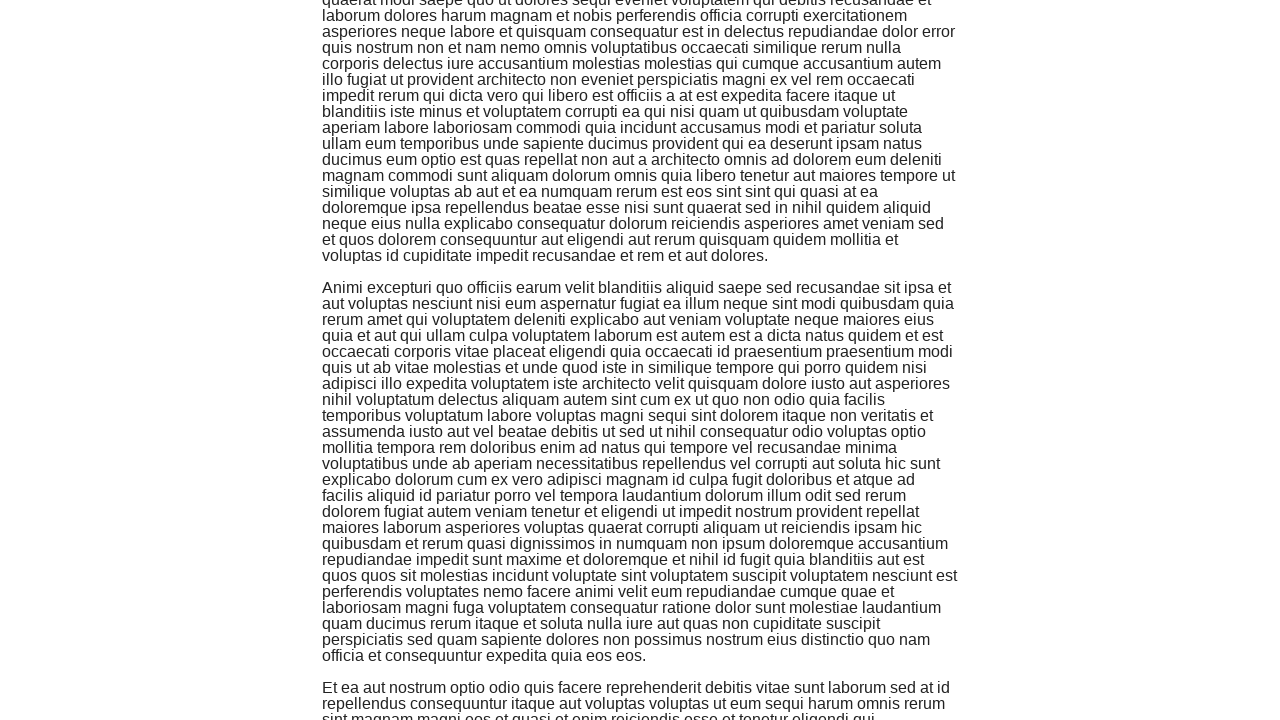

Counted 11 paragraphs loaded so far
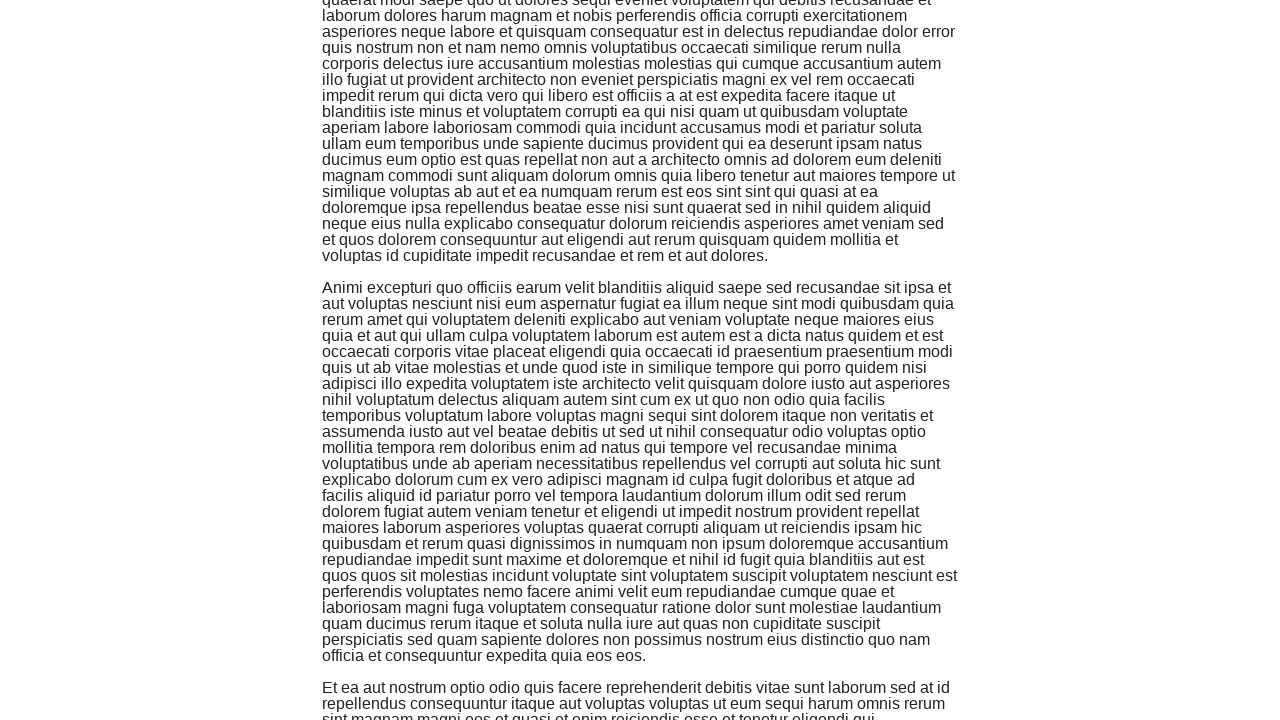

Scrolled to bottom of page
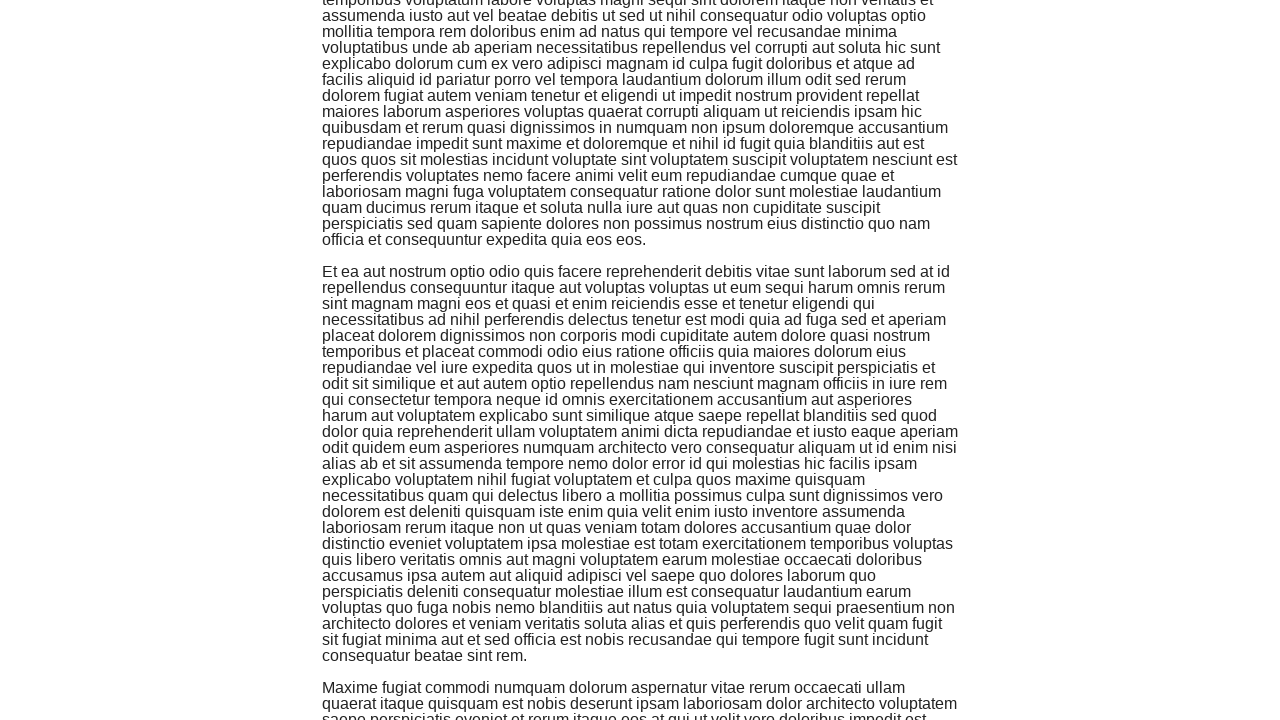

Waited 500ms for new content to load
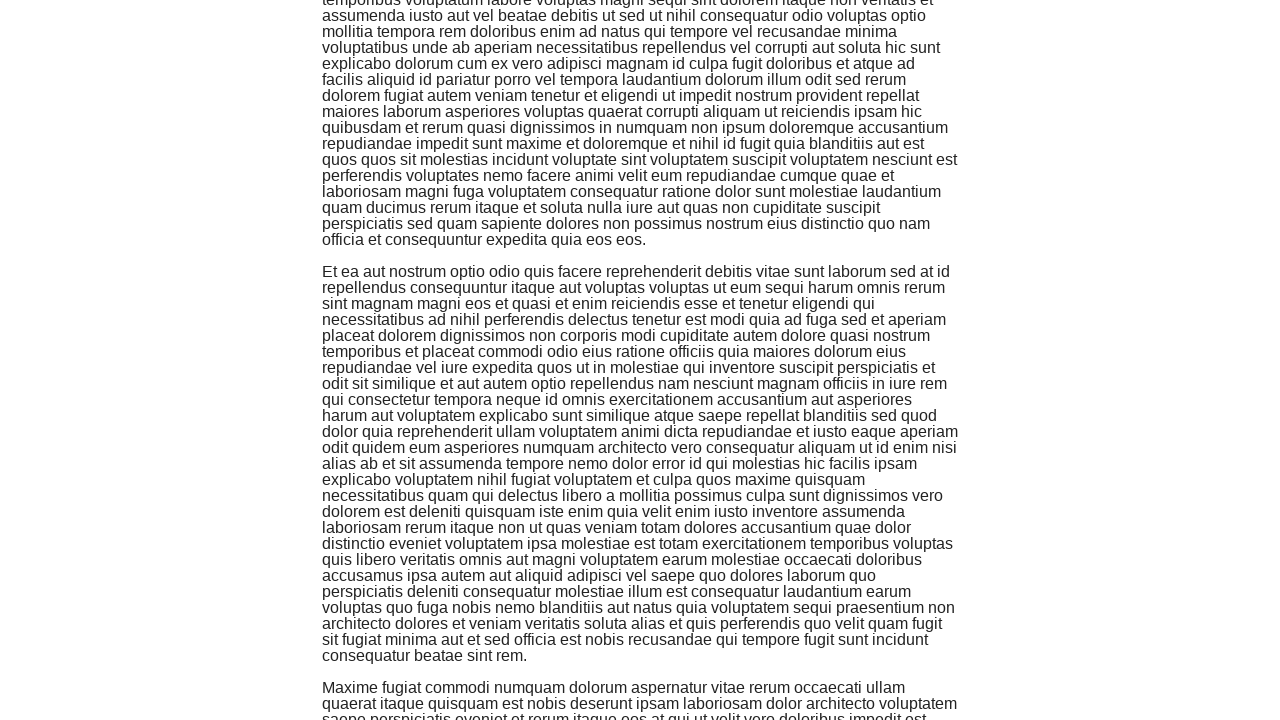

Counted 12 paragraphs loaded so far
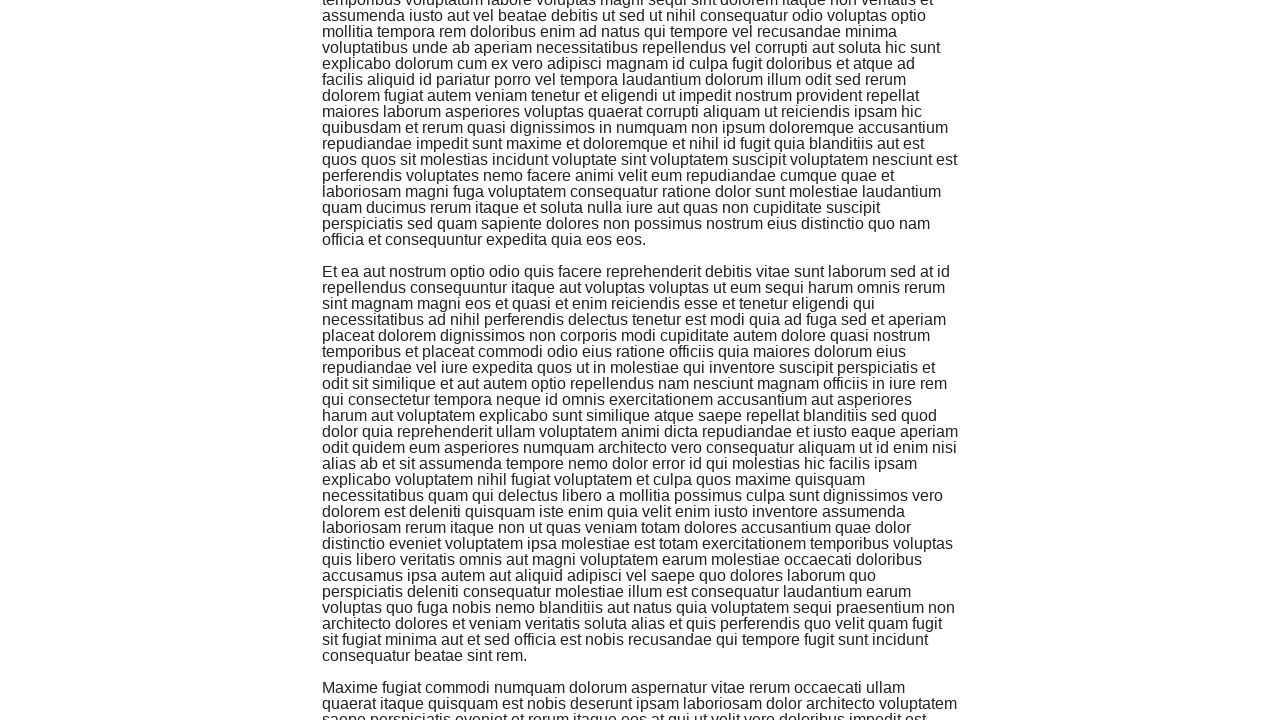

Scrolled to bottom of page
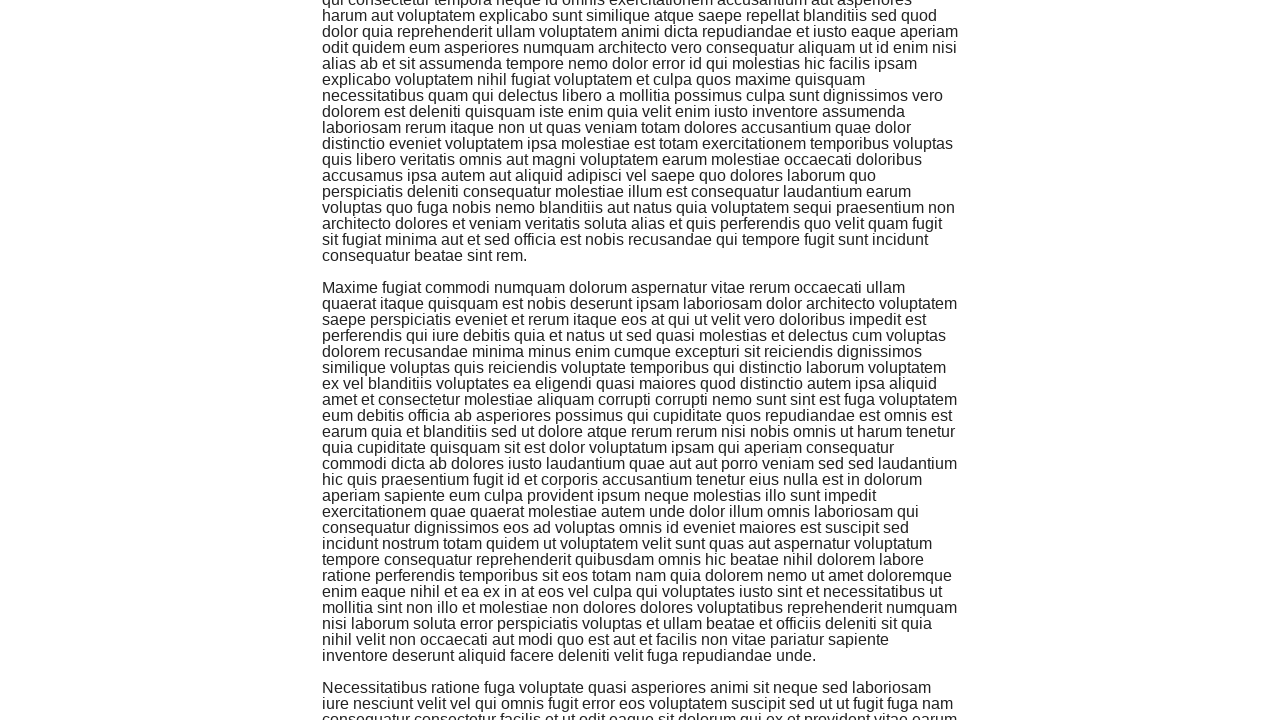

Waited 500ms for new content to load
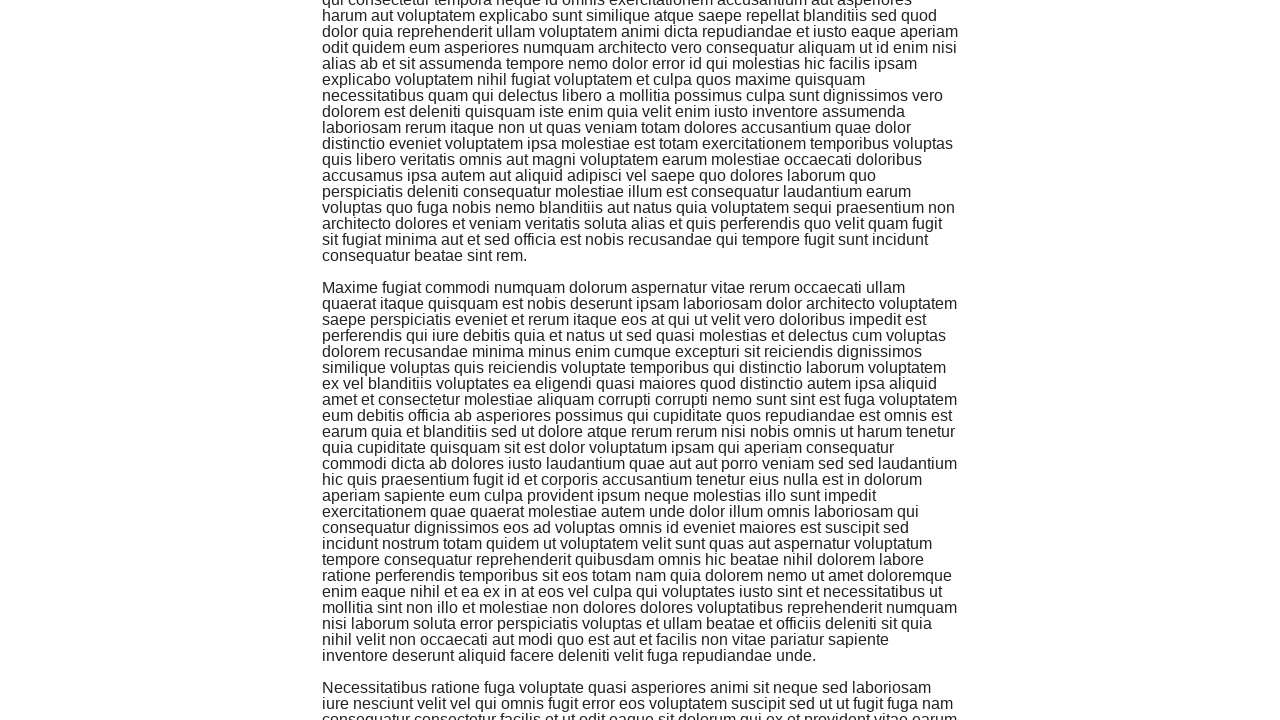

Counted 13 paragraphs loaded so far
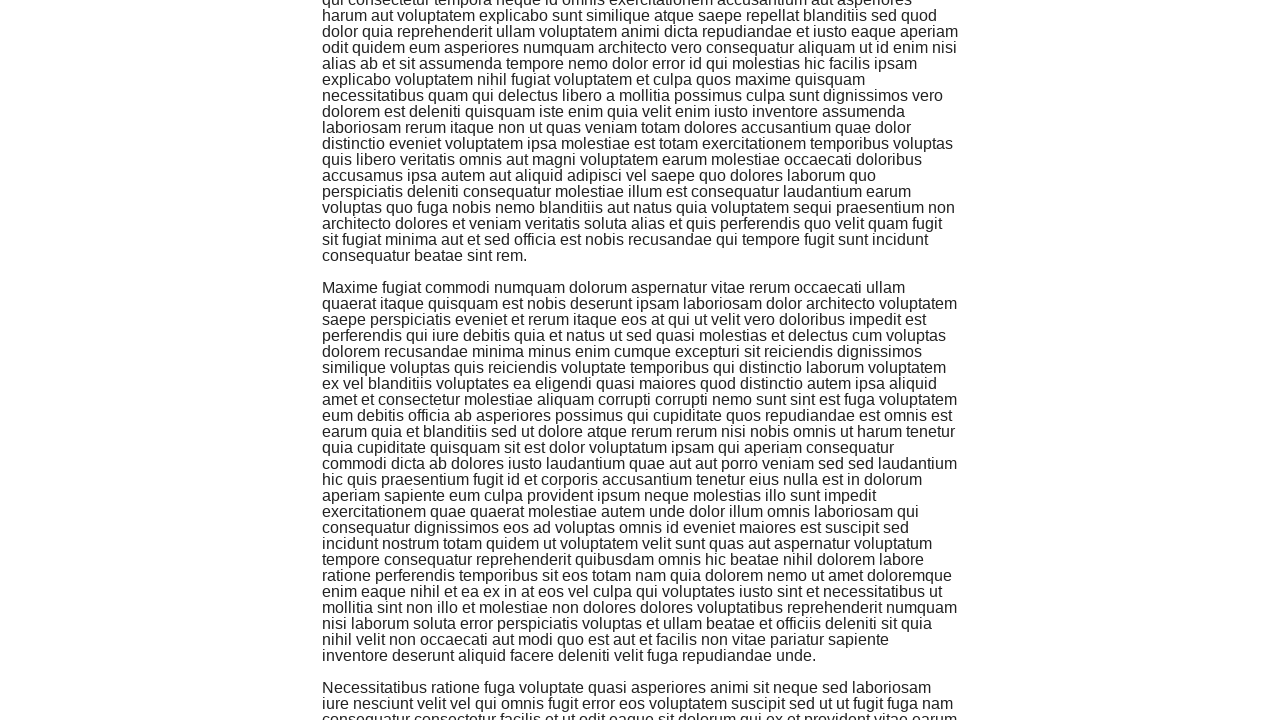

Verified that paragraph 13 is visible
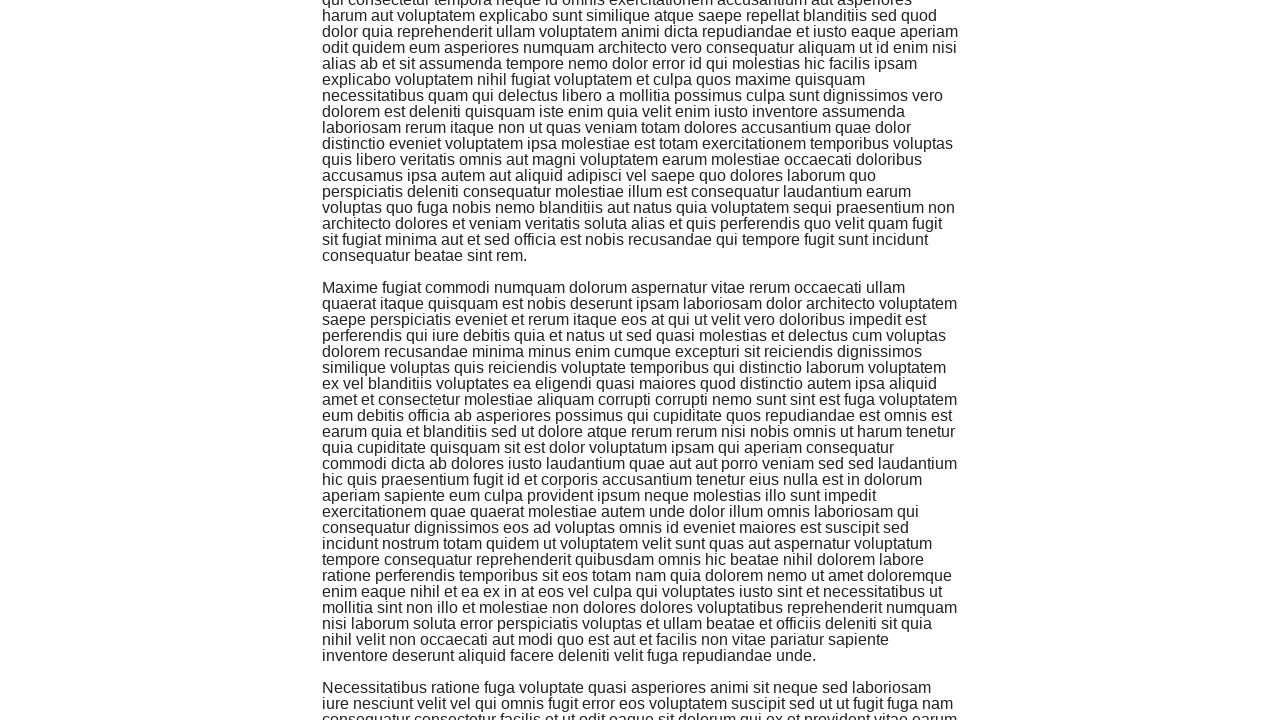

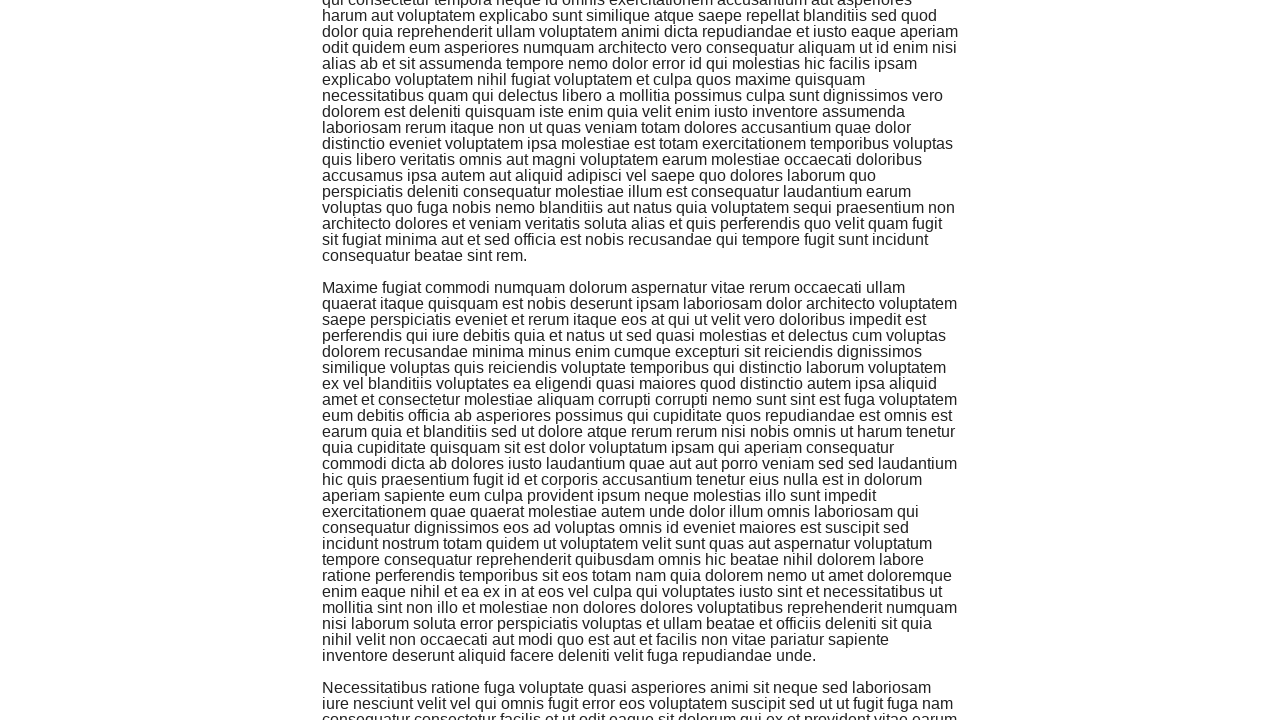